Tests product search functionality by searching for "молоко" (milk) and verifying results contain the search term

Starting URL: https://vkusvill.ru/

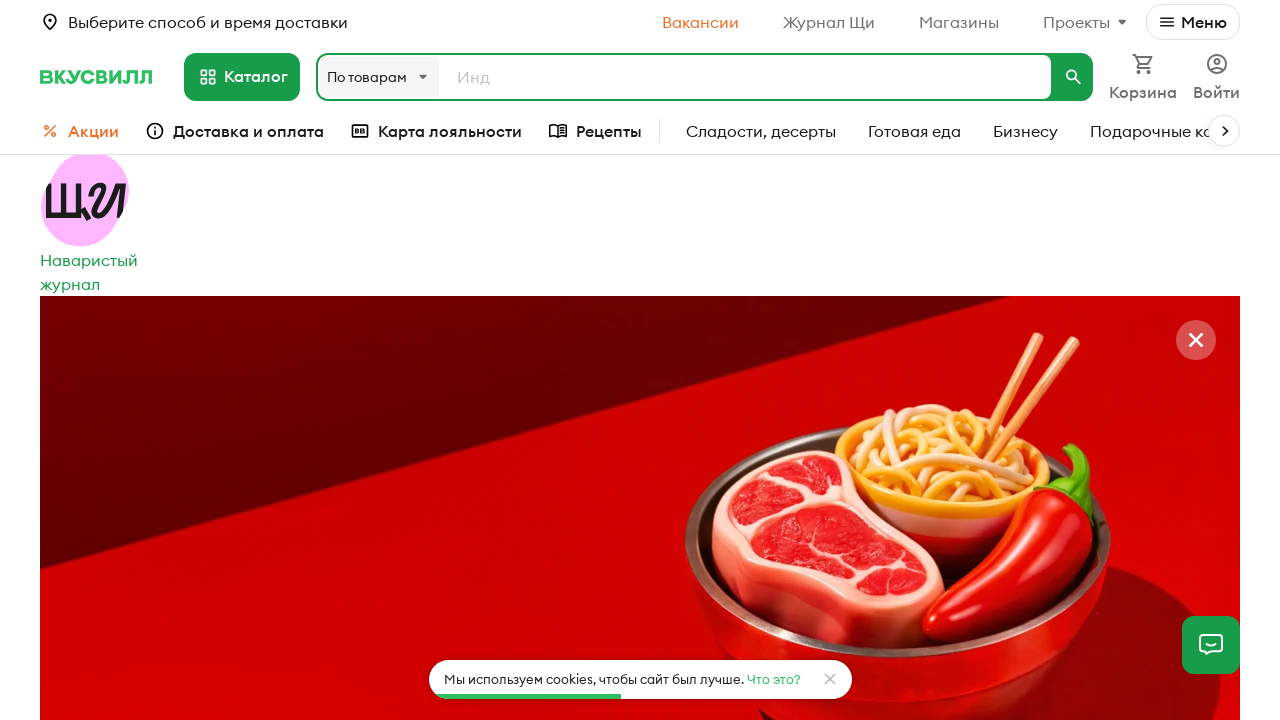

Clicked on search input field at (746, 77) on input.HeaderSearchBlock__Input
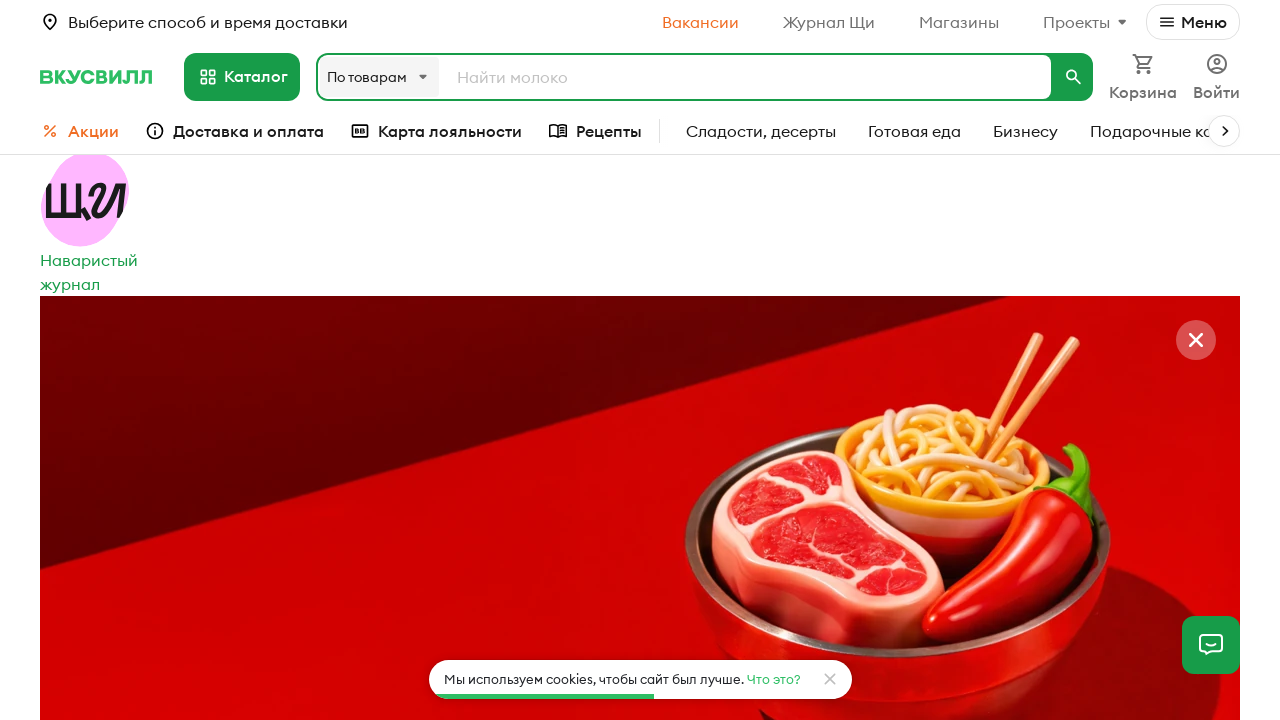

Typed letter 'м' in search field on input.HeaderSearchBlock__Input
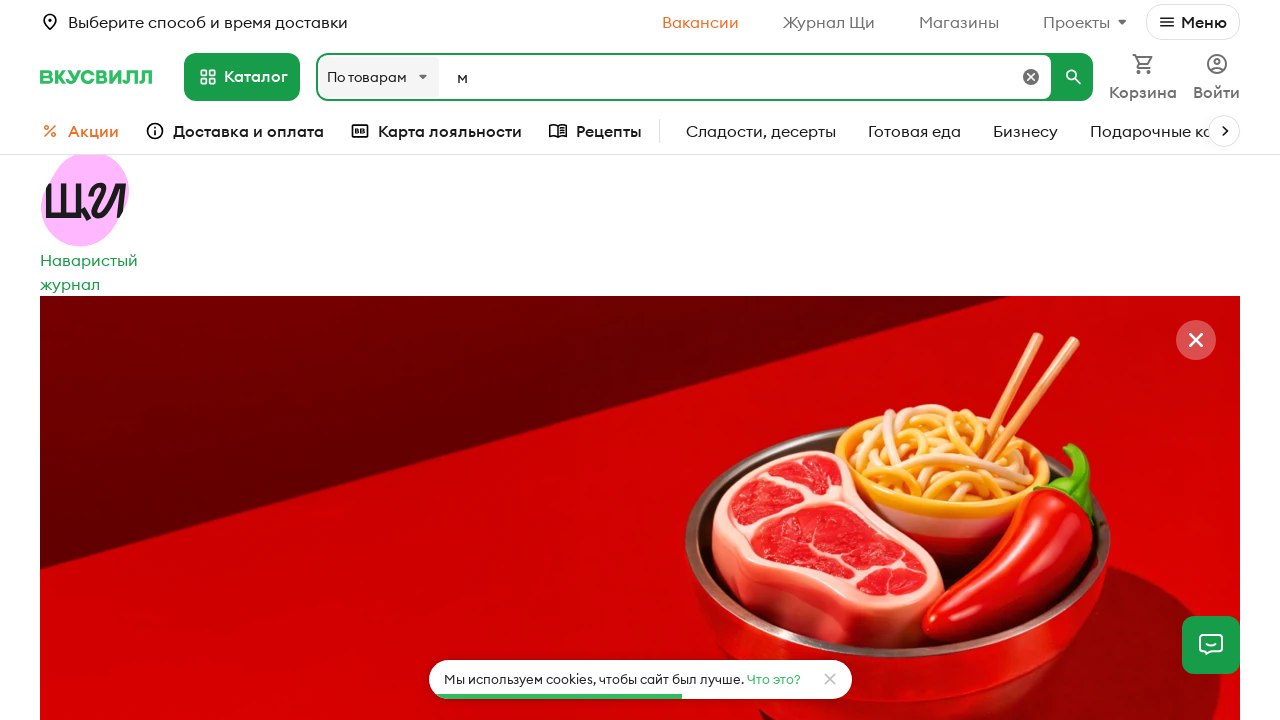

Waited 200ms between keystrokes
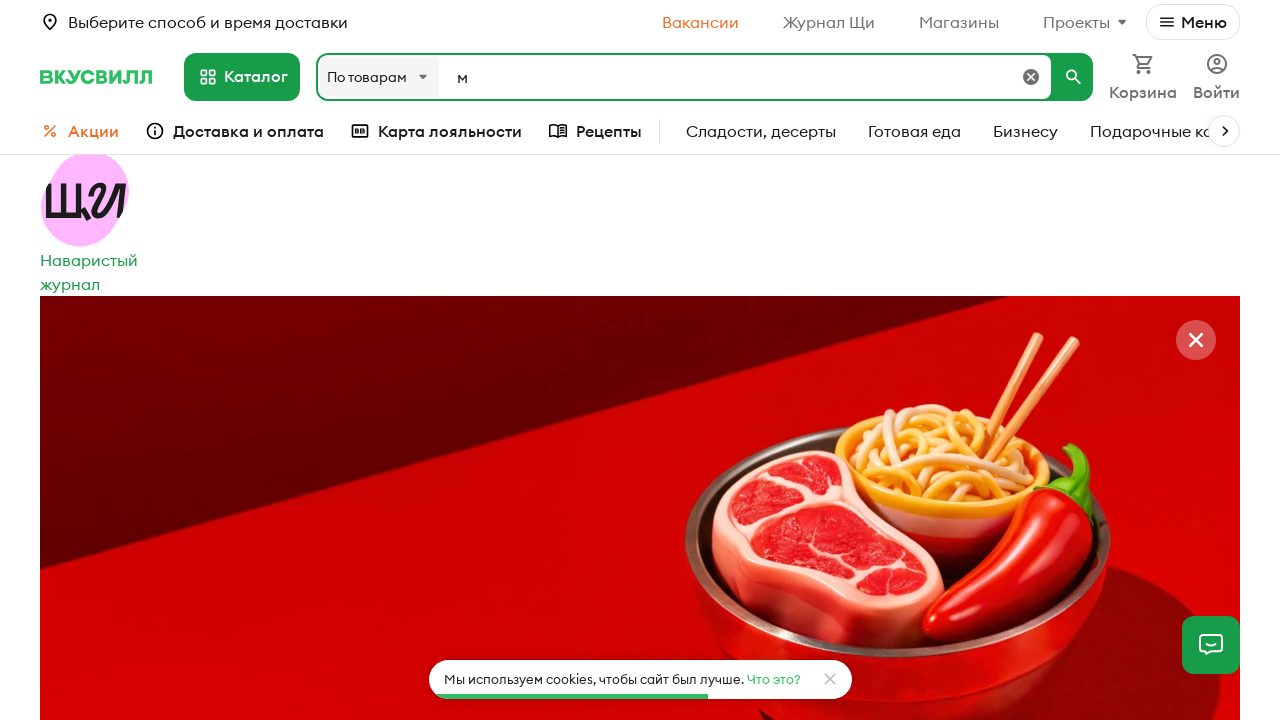

Typed letter 'о' in search field on input.HeaderSearchBlock__Input
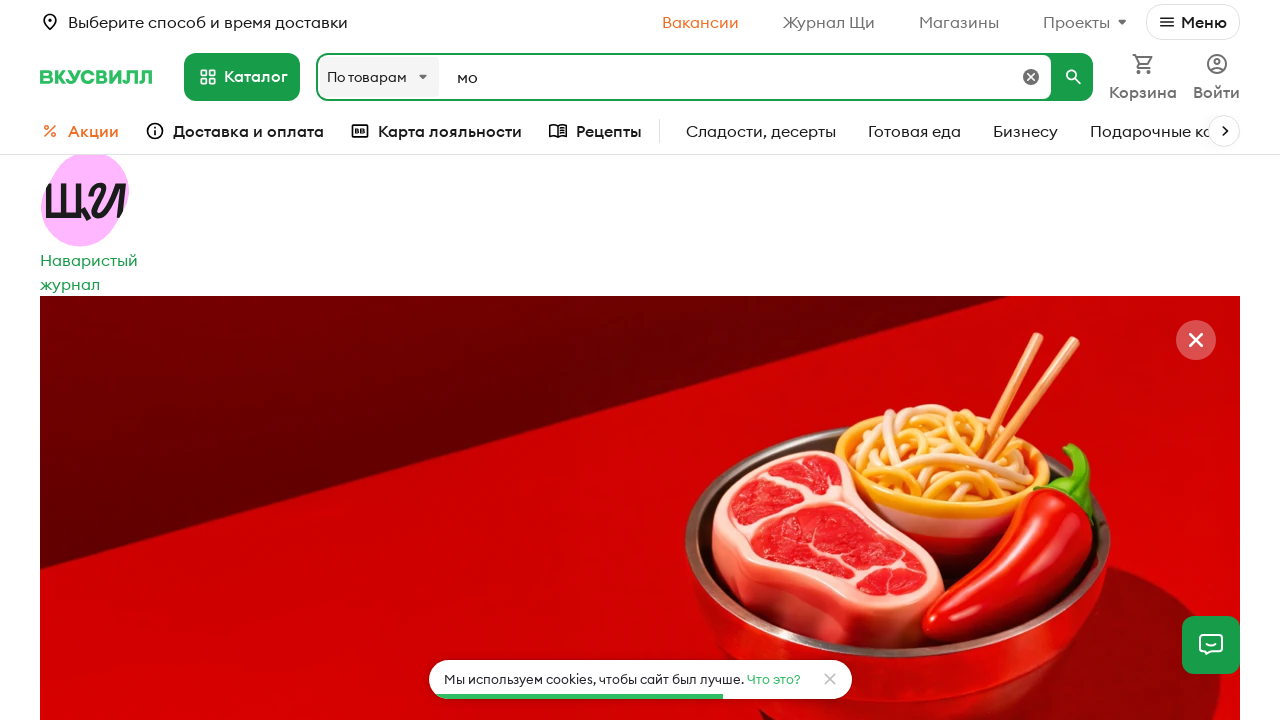

Waited 200ms between keystrokes
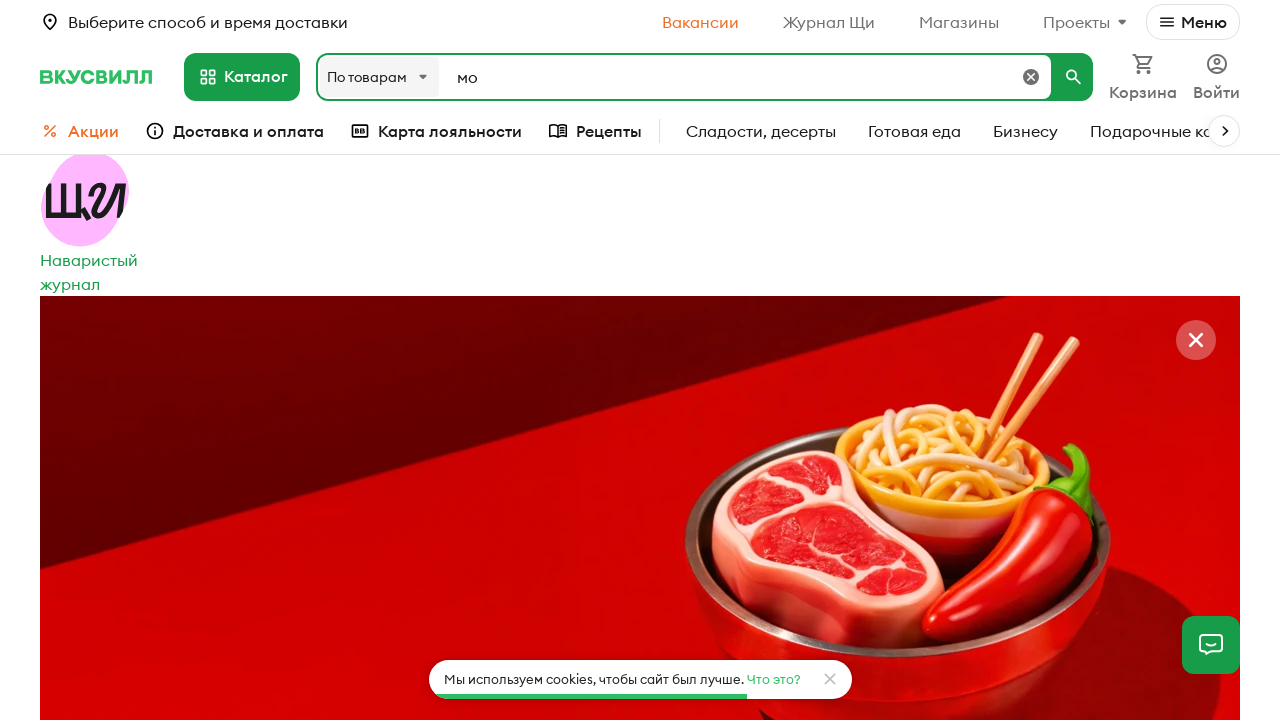

Typed letter 'л' in search field on input.HeaderSearchBlock__Input
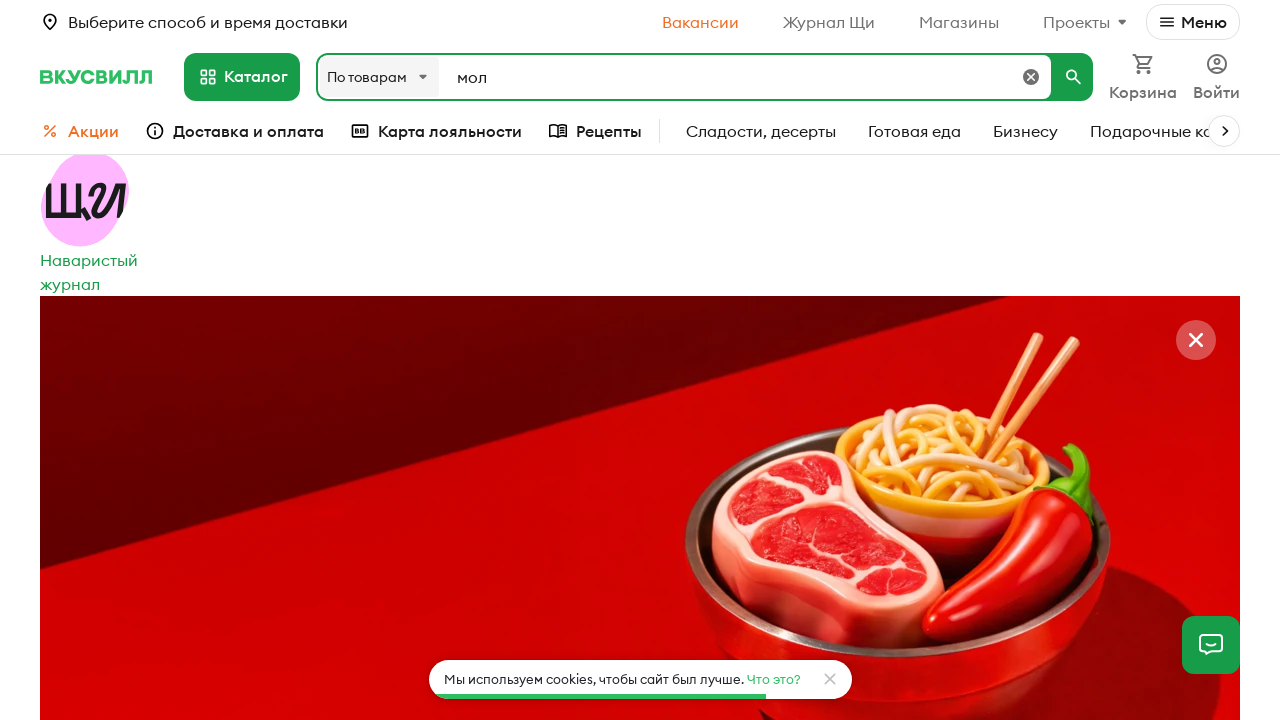

Waited 200ms between keystrokes
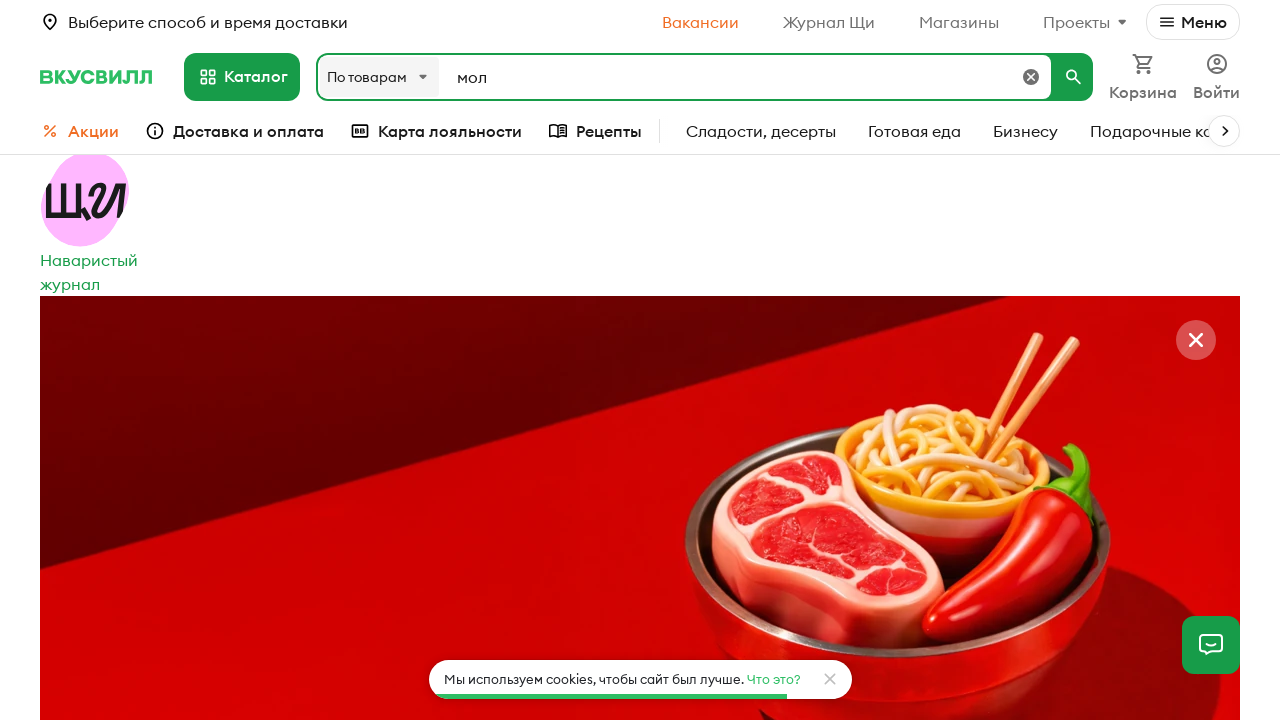

Typed letter 'о' in search field on input.HeaderSearchBlock__Input
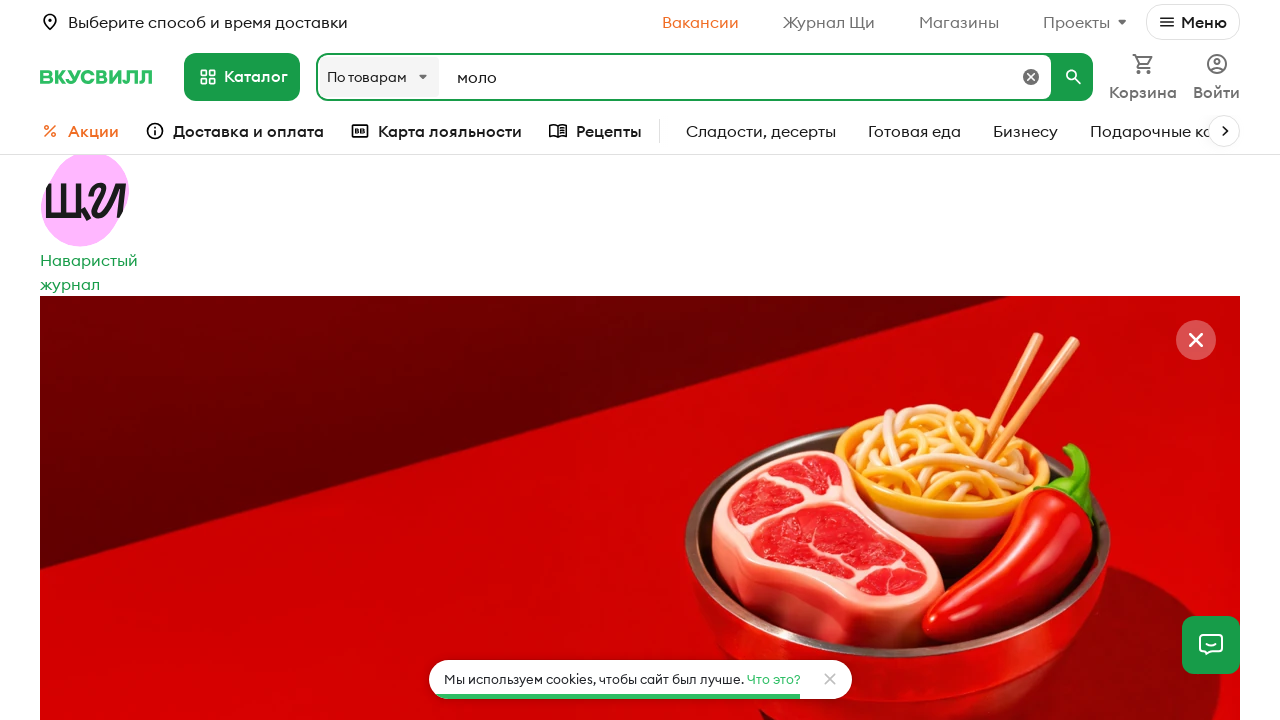

Waited 200ms between keystrokes
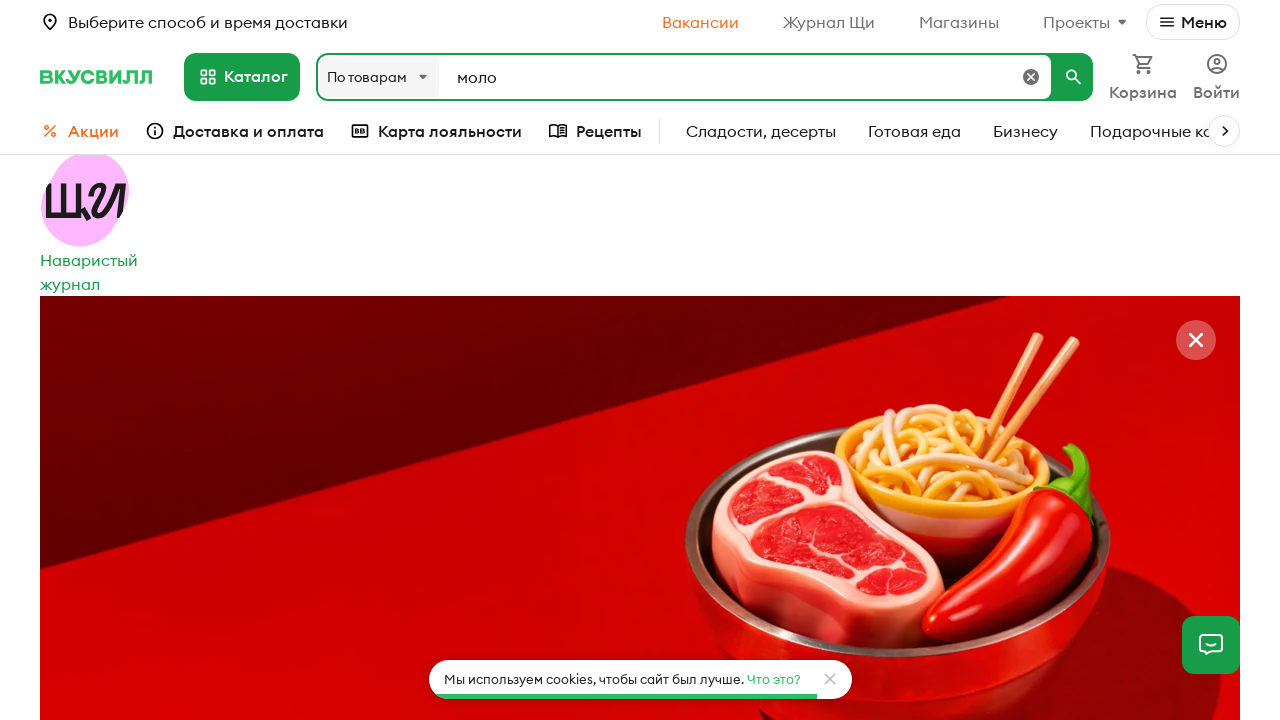

Typed letter 'к' in search field on input.HeaderSearchBlock__Input
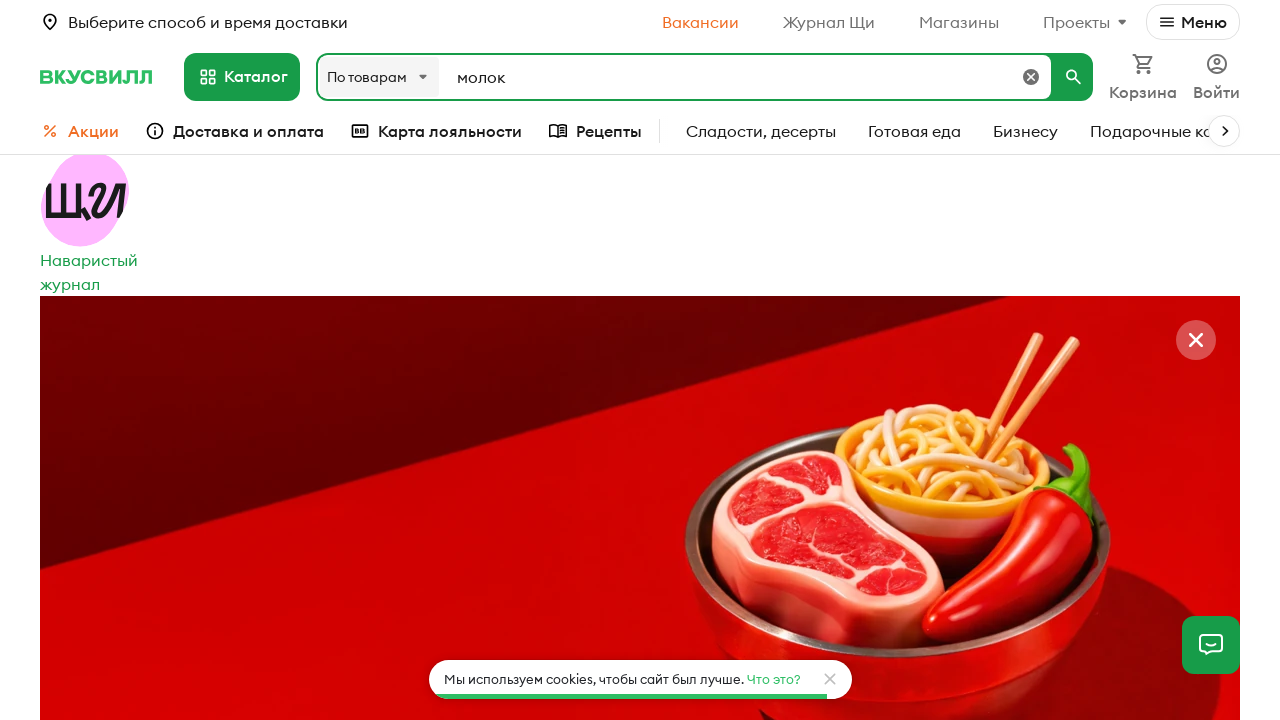

Waited 200ms between keystrokes
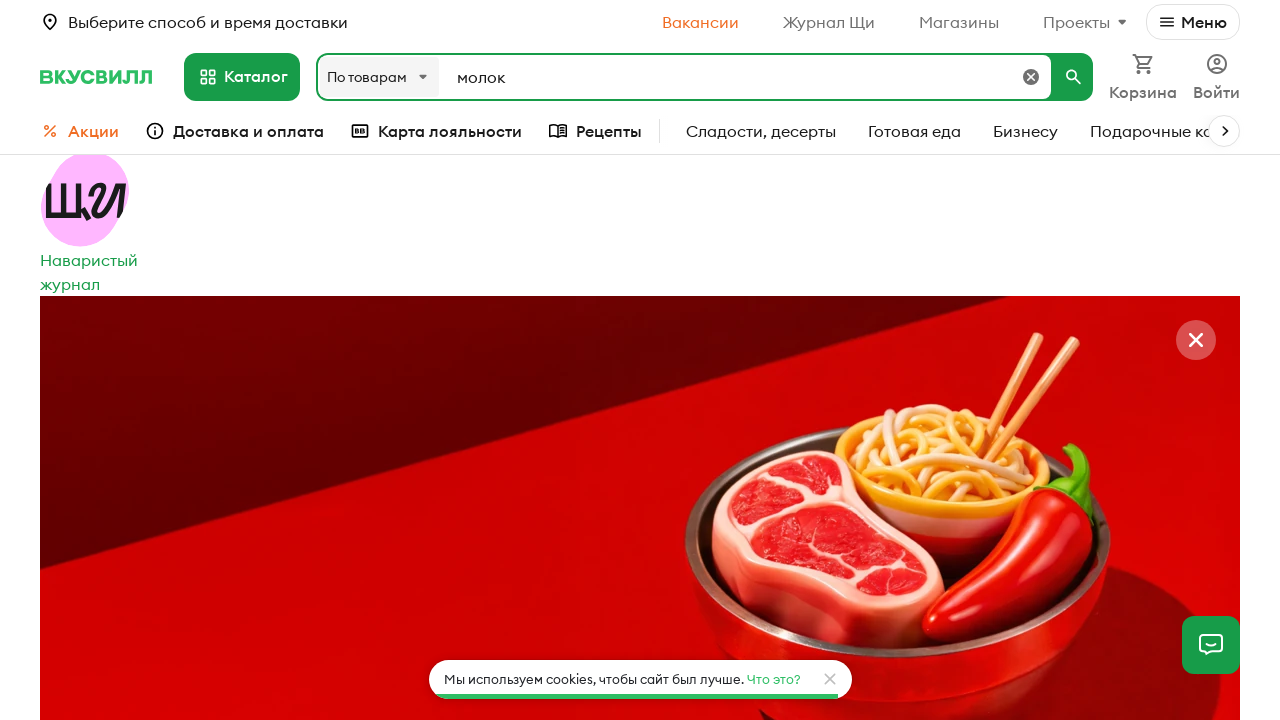

Typed letter 'о' in search field on input.HeaderSearchBlock__Input
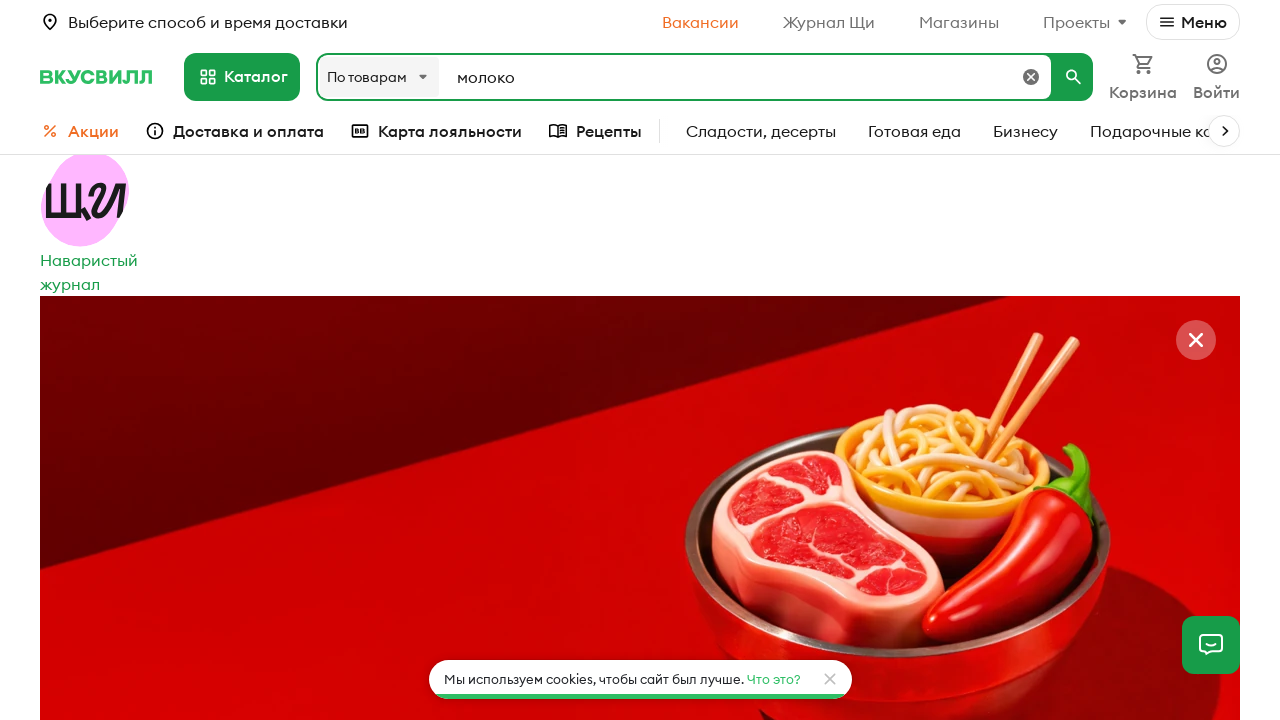

Waited 200ms between keystrokes
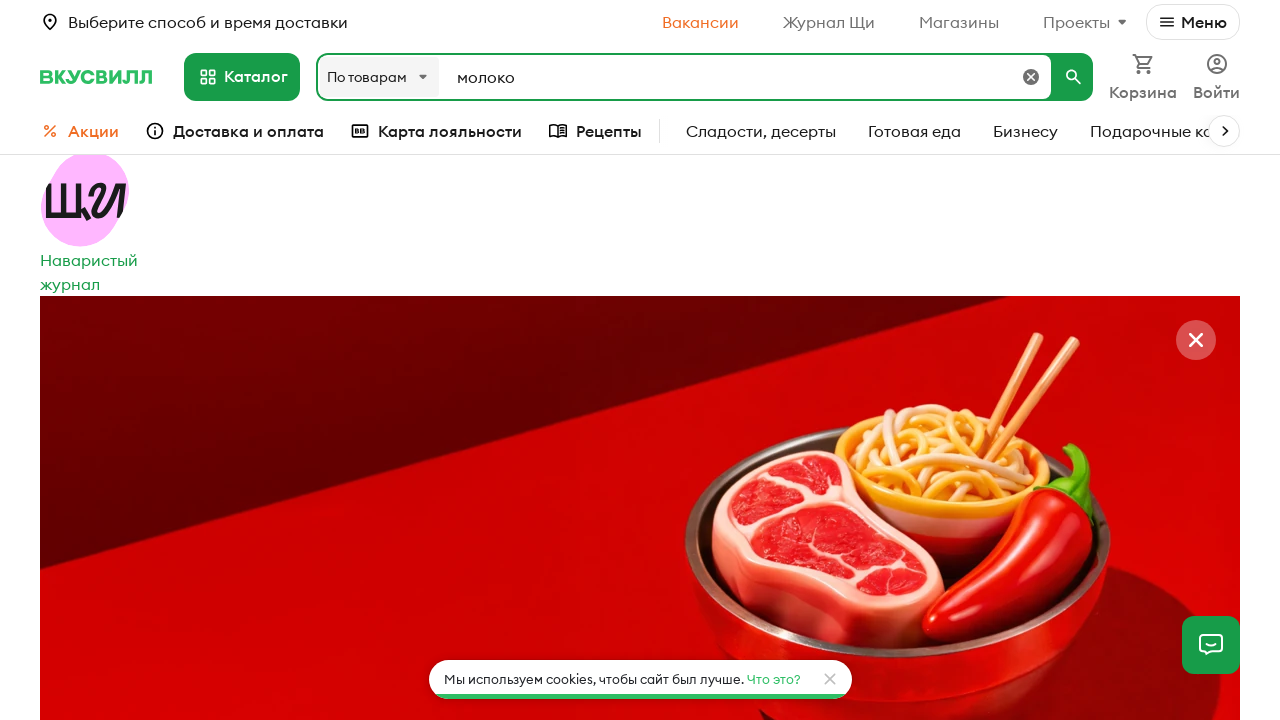

Pressed Enter to submit search for 'молоко' on input.HeaderSearchBlock__Input
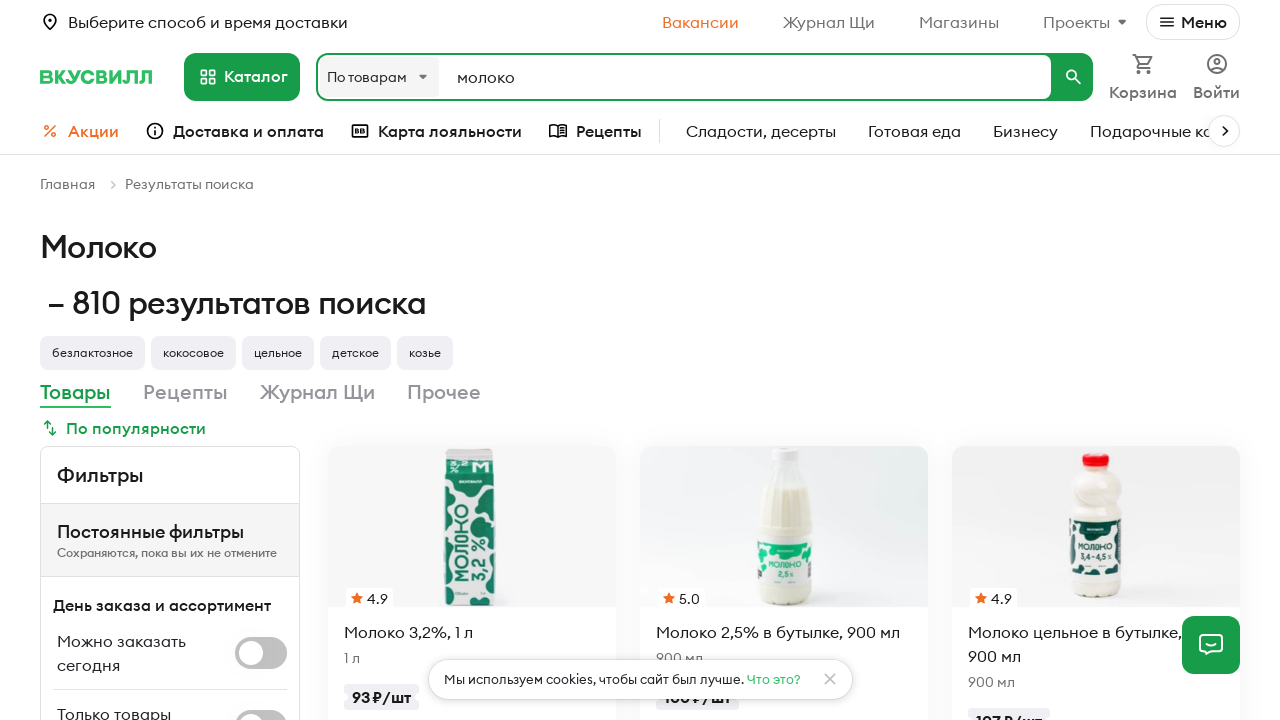

Waited 500ms for search results to begin loading
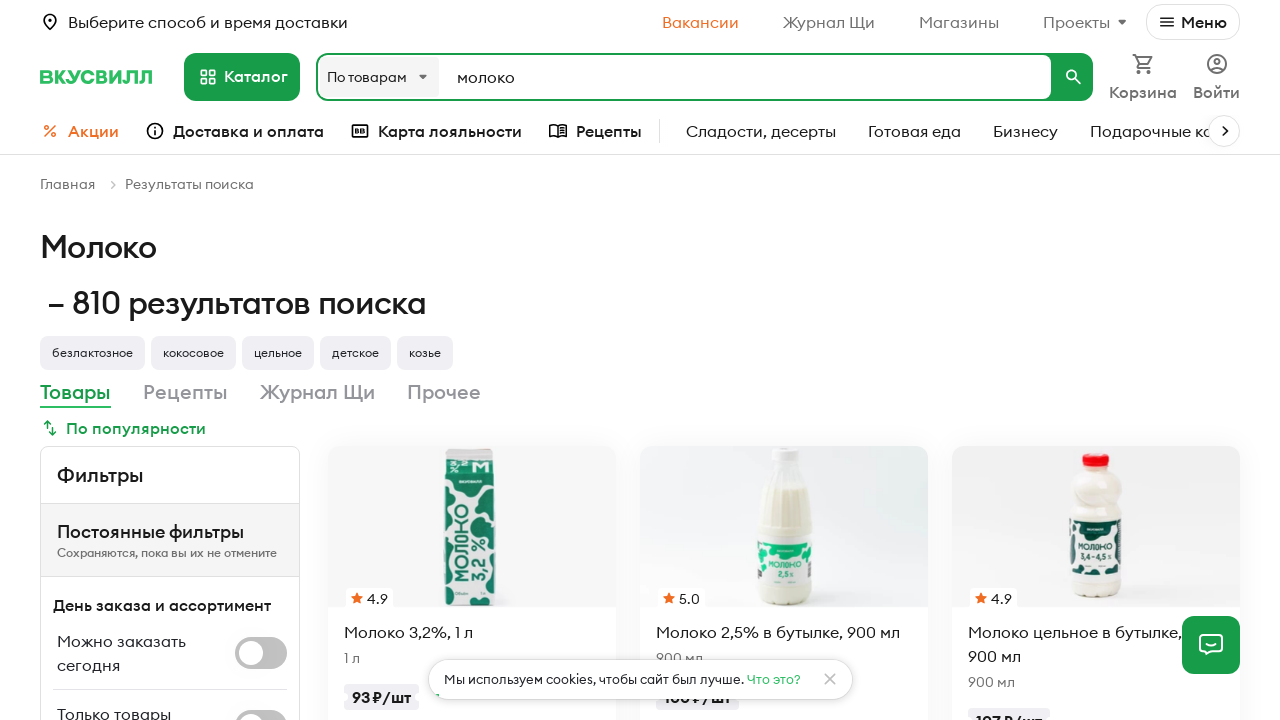

Search results loaded - product cards are visible
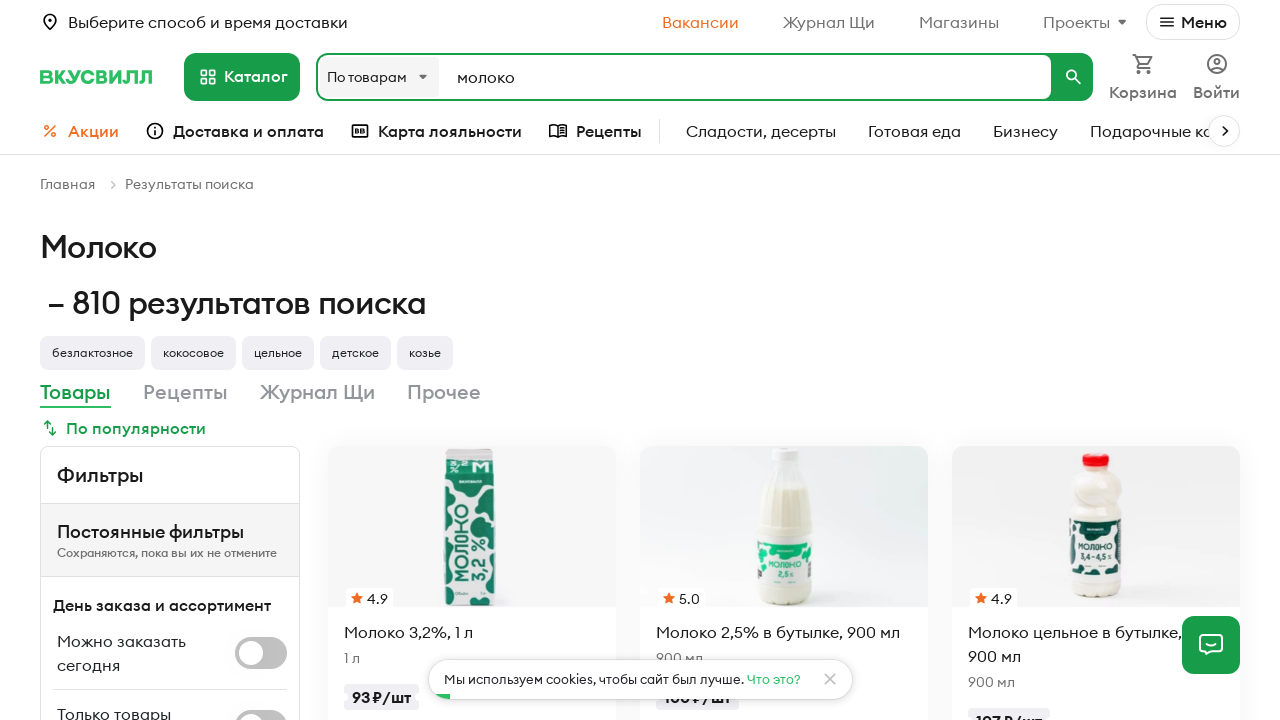

Retrieved 24 product results
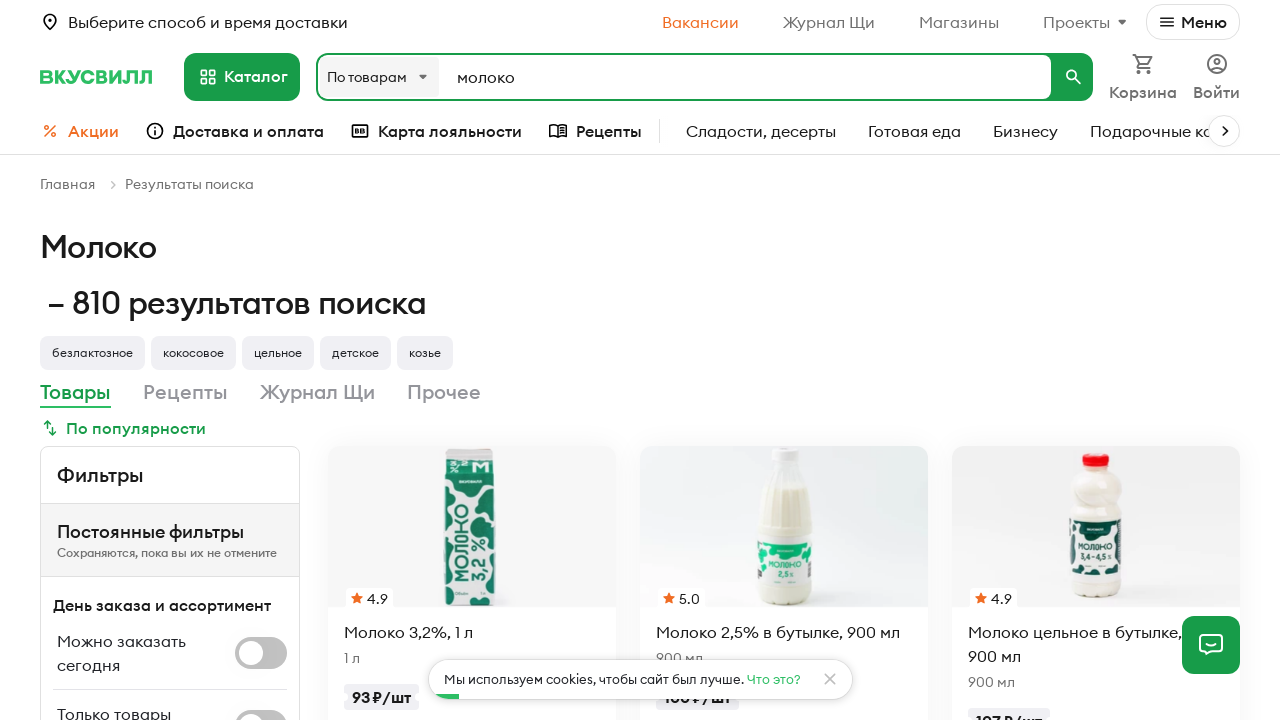

Verified product result contains 'Молоко':                                                   
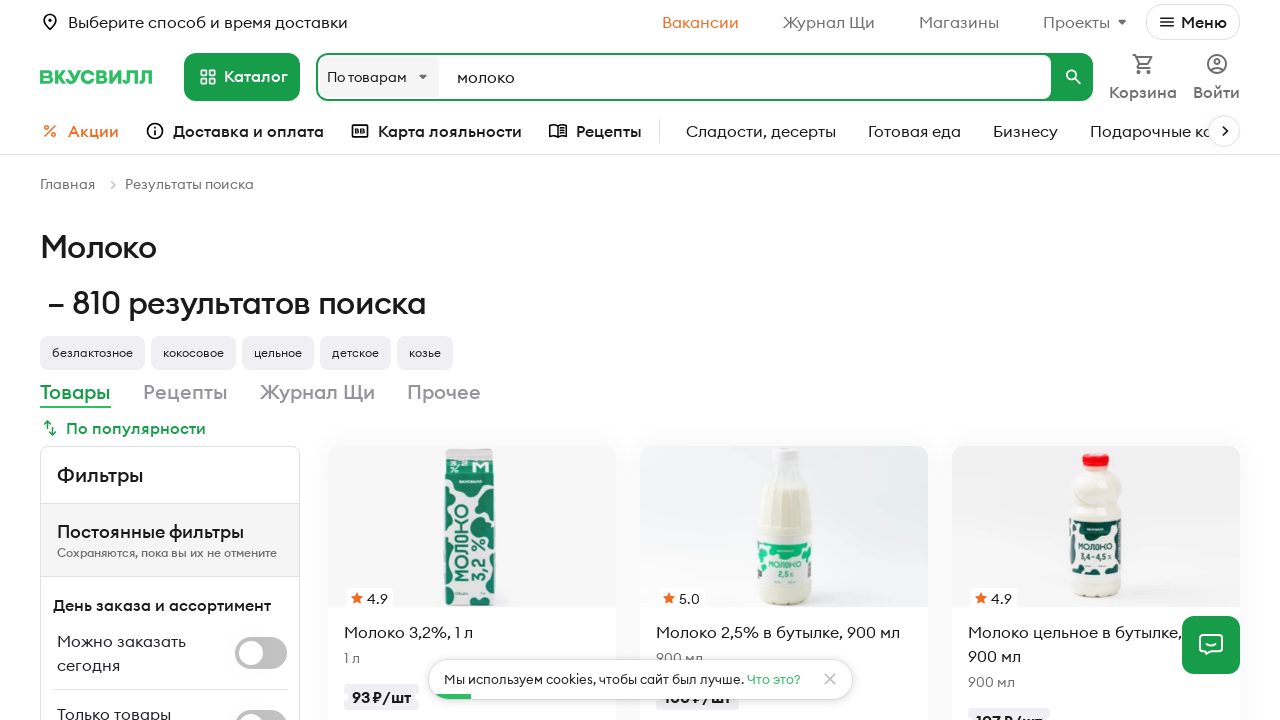

Verified product result contains 'Молоко':                                                   
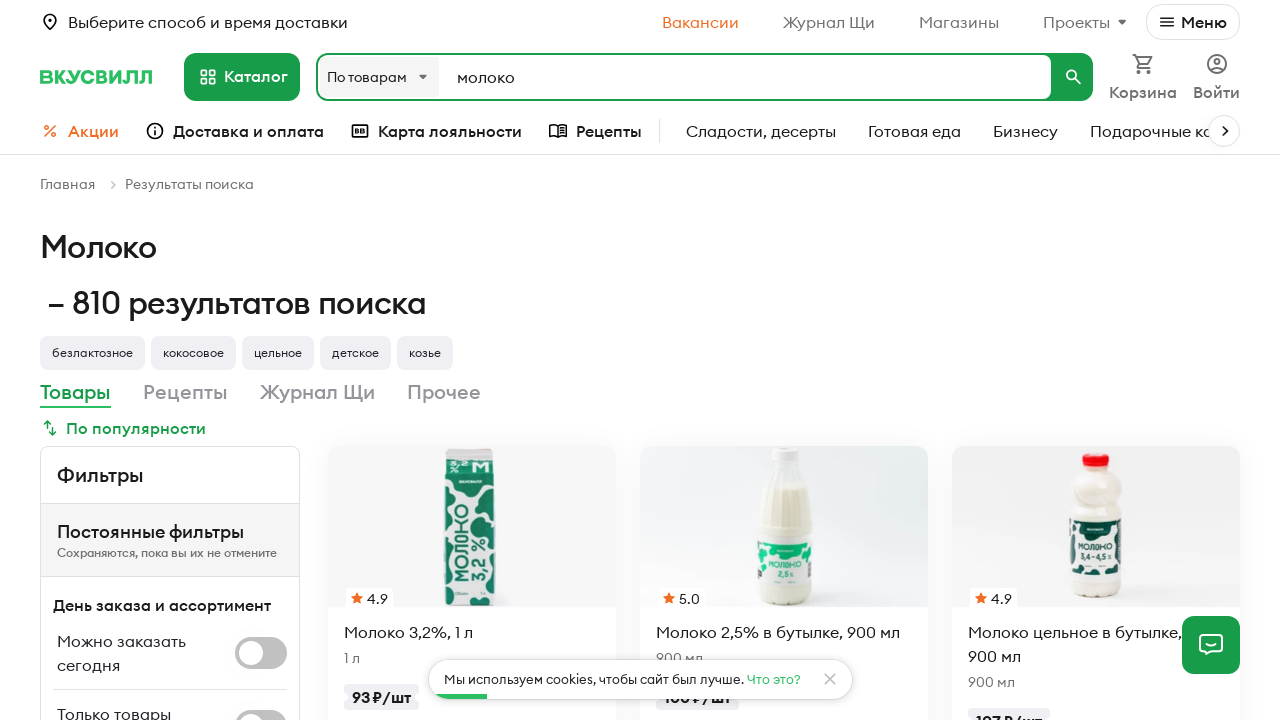

Verified product result contains 'Молоко':                                                   
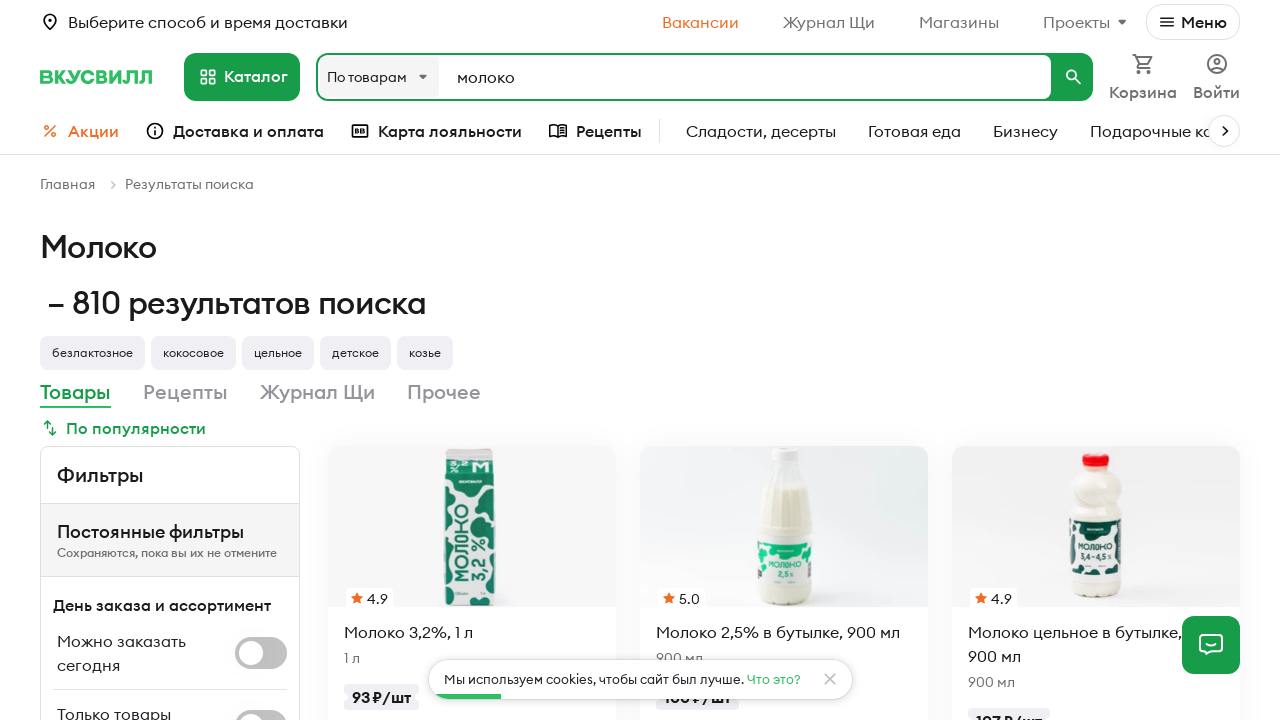

Verified product result contains 'Молоко':                                                   
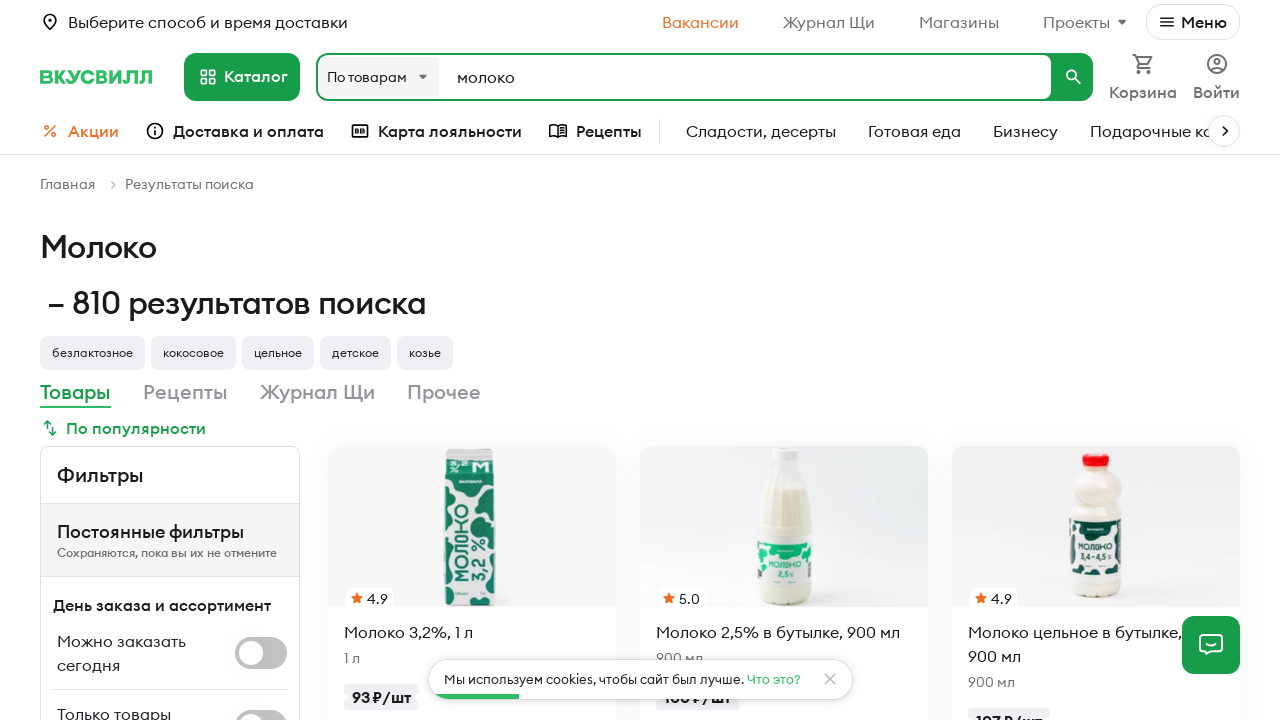

Verified product result contains 'Молоко':                                                   
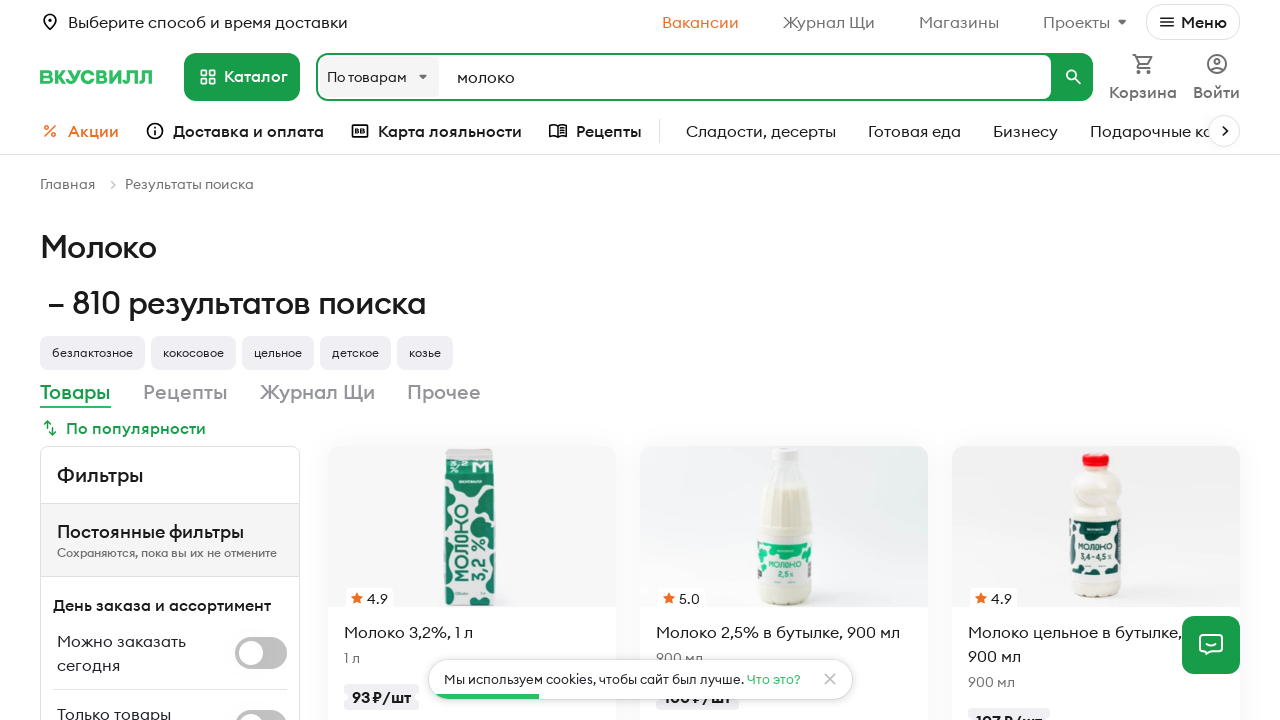

Verified product result contains 'Молоко':                                                   
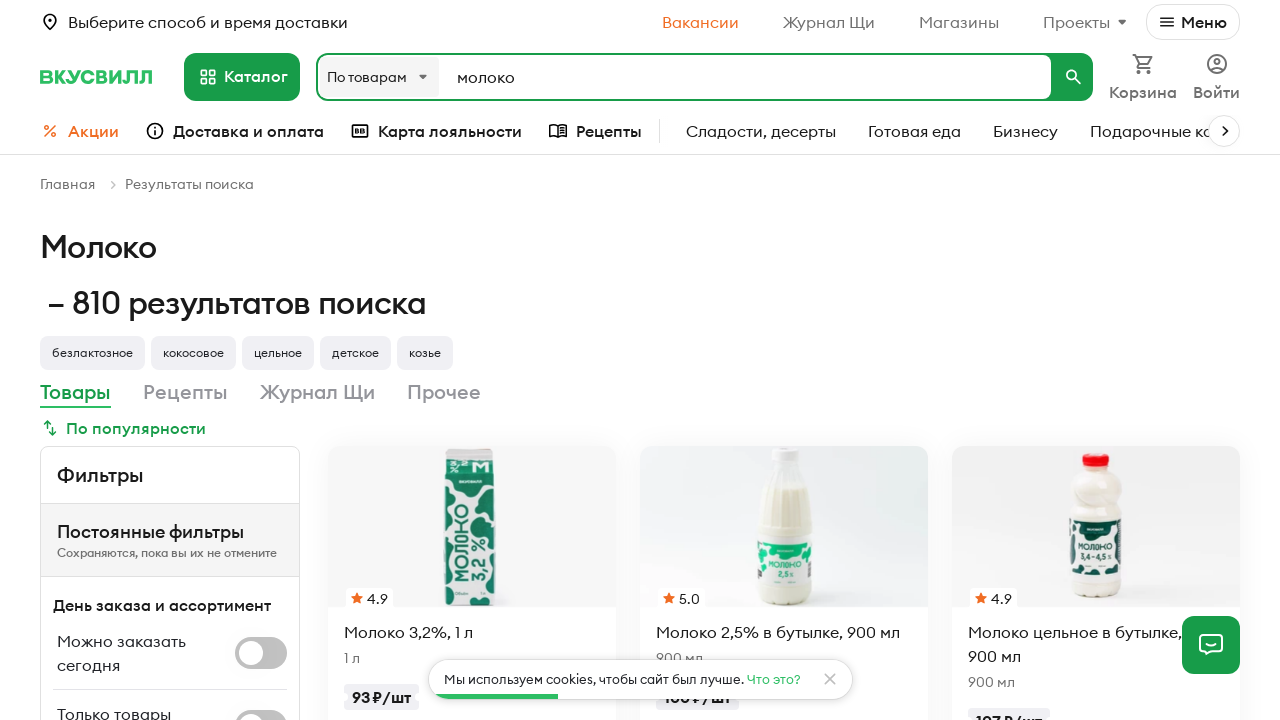

Verified product result contains 'Молоко':                                                   
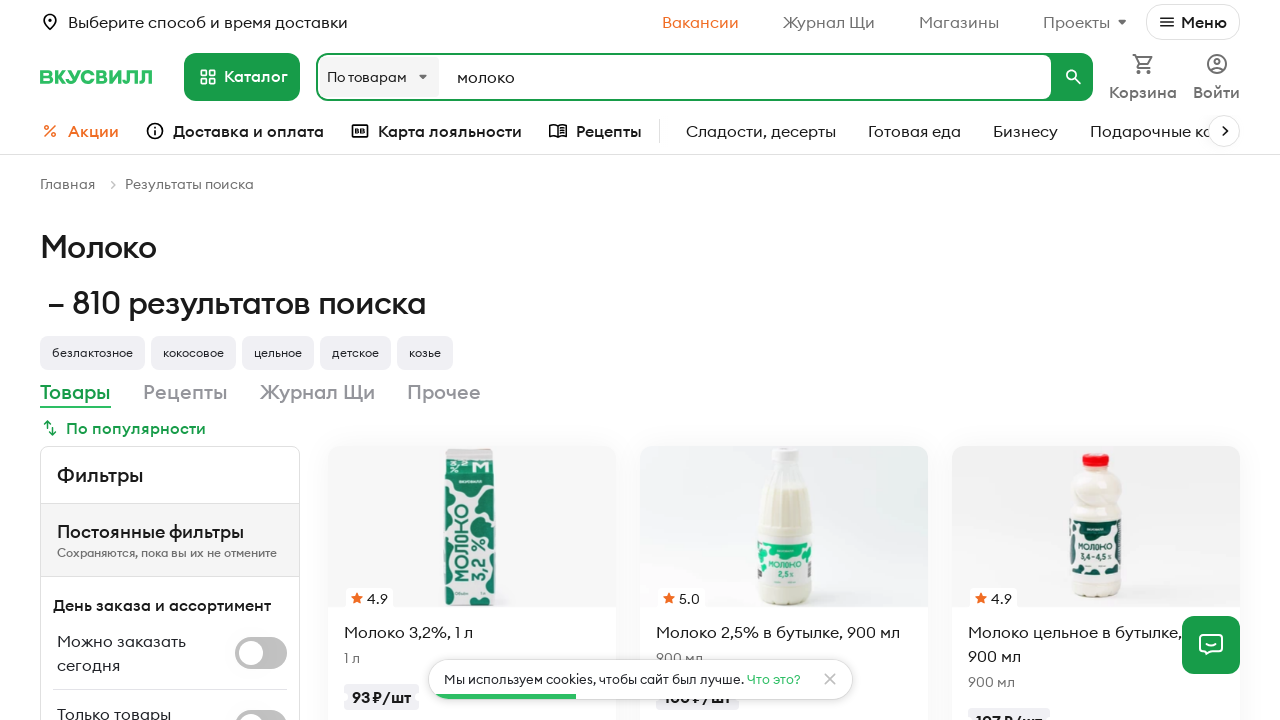

Verified product result contains 'Молоко':                                                   
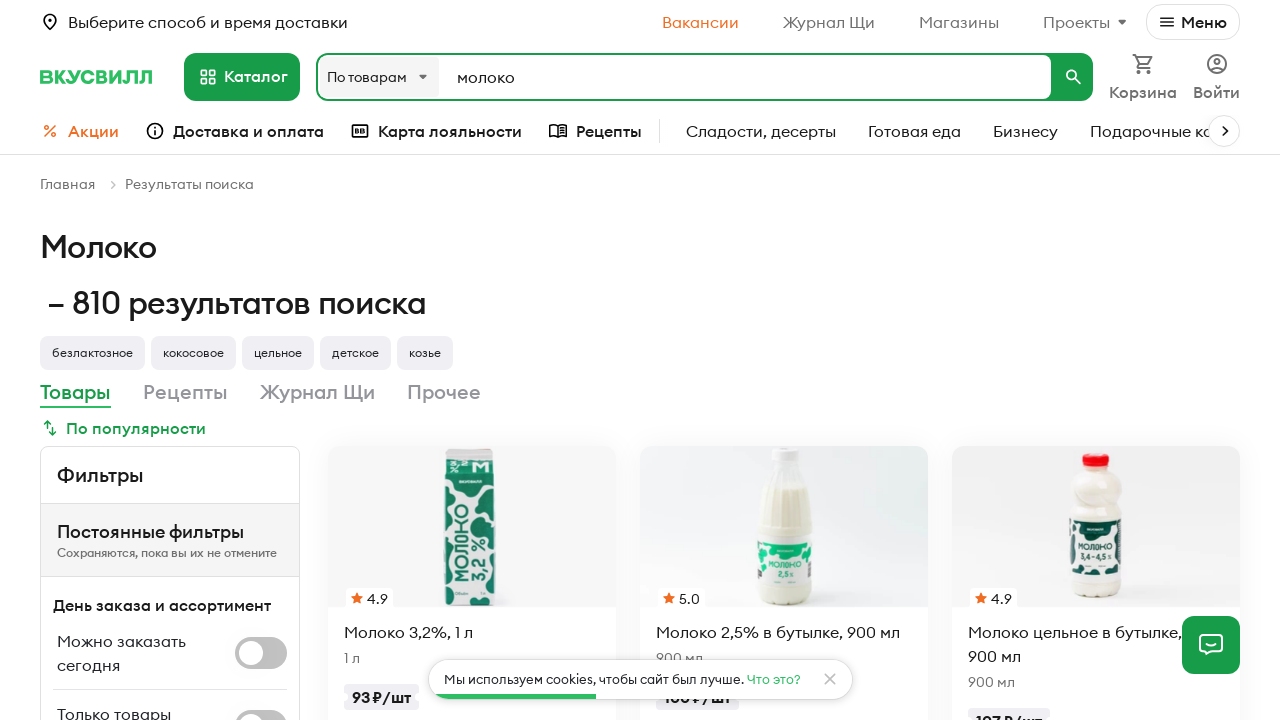

Verified product result contains 'Молоко':                                                   
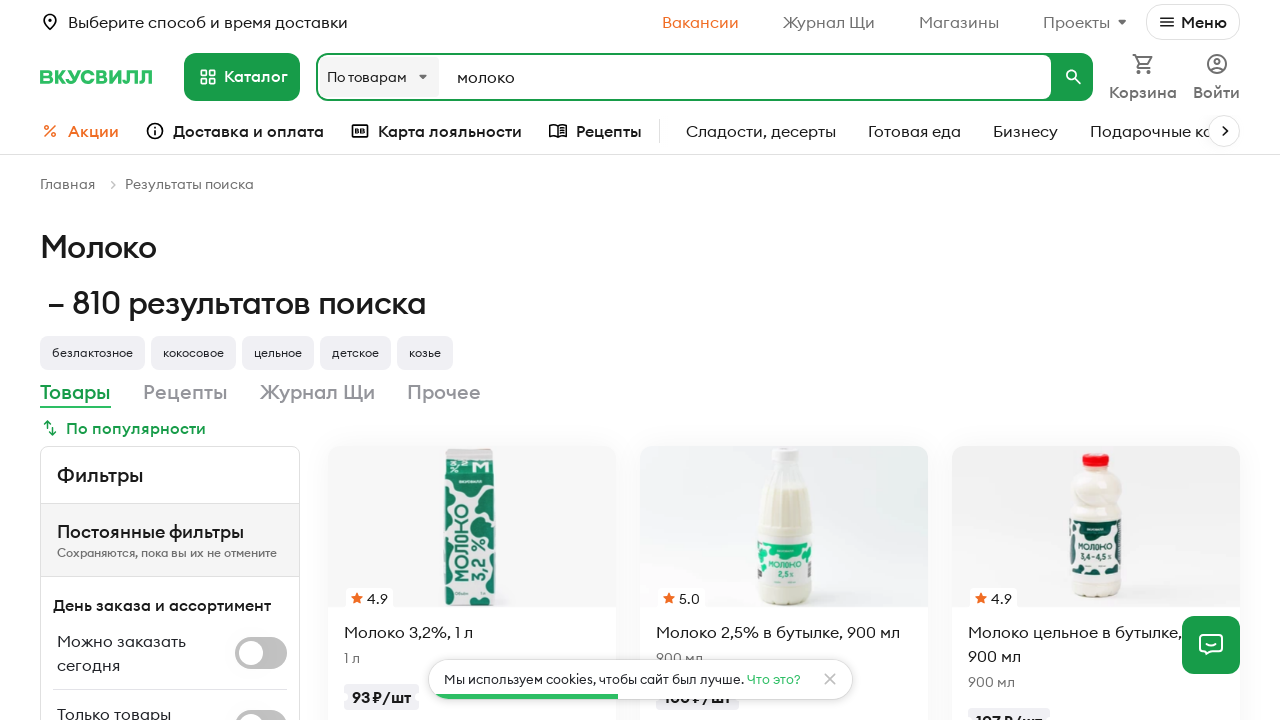

Verified product result contains 'Молоко':                                                   
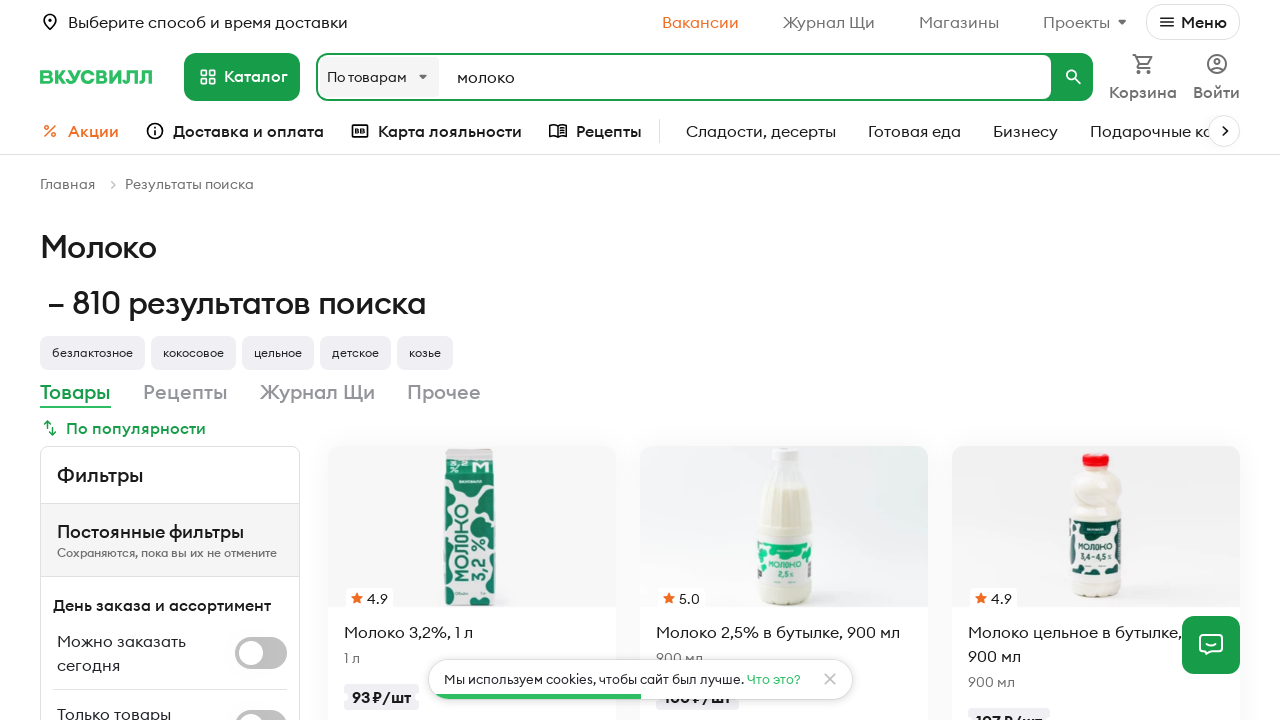

Verified product result contains 'Молоко':                                                   
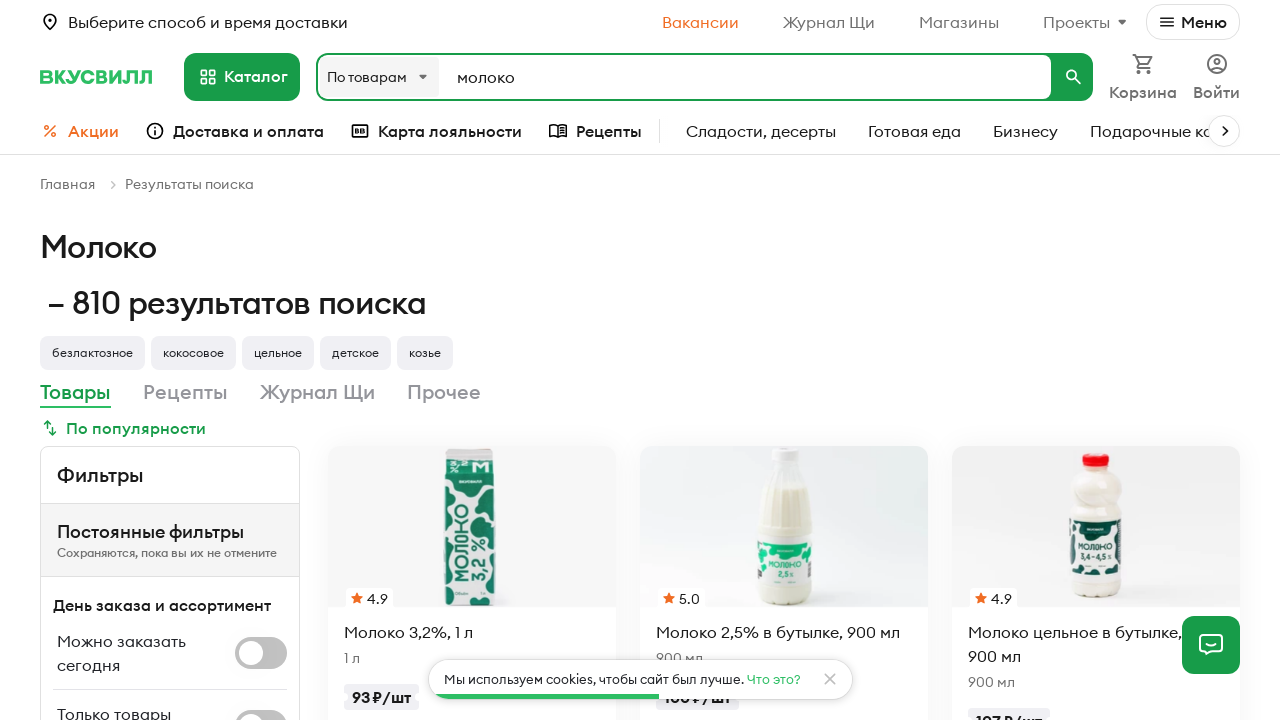

Verified product result contains 'Молоко':                                                   
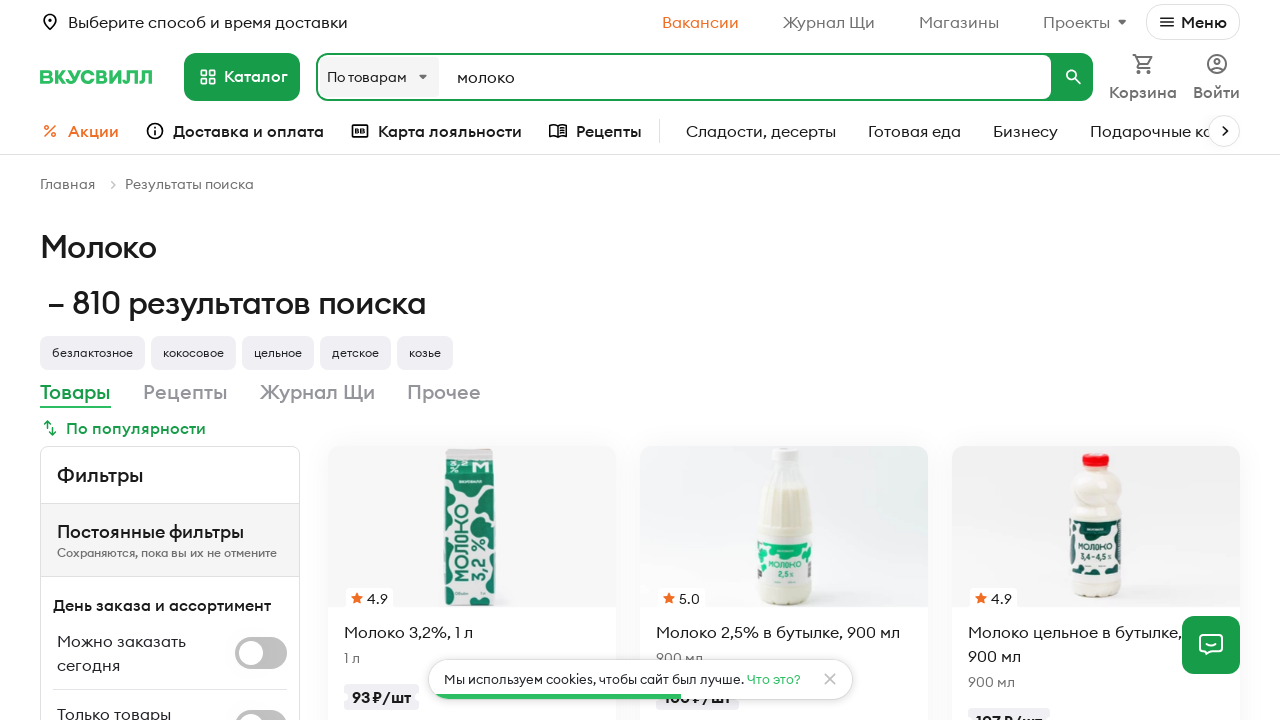

Verified product result contains 'Молоко':                                                   
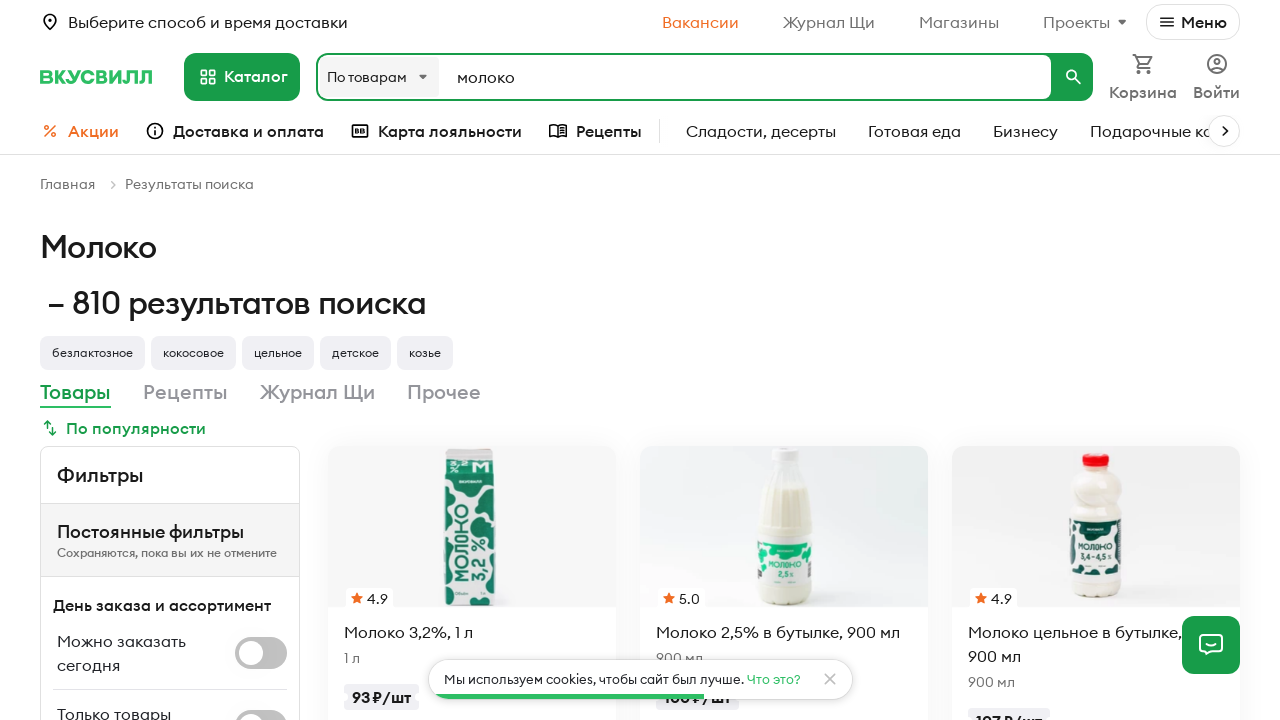

Verified product result contains 'Молоко':                                                   
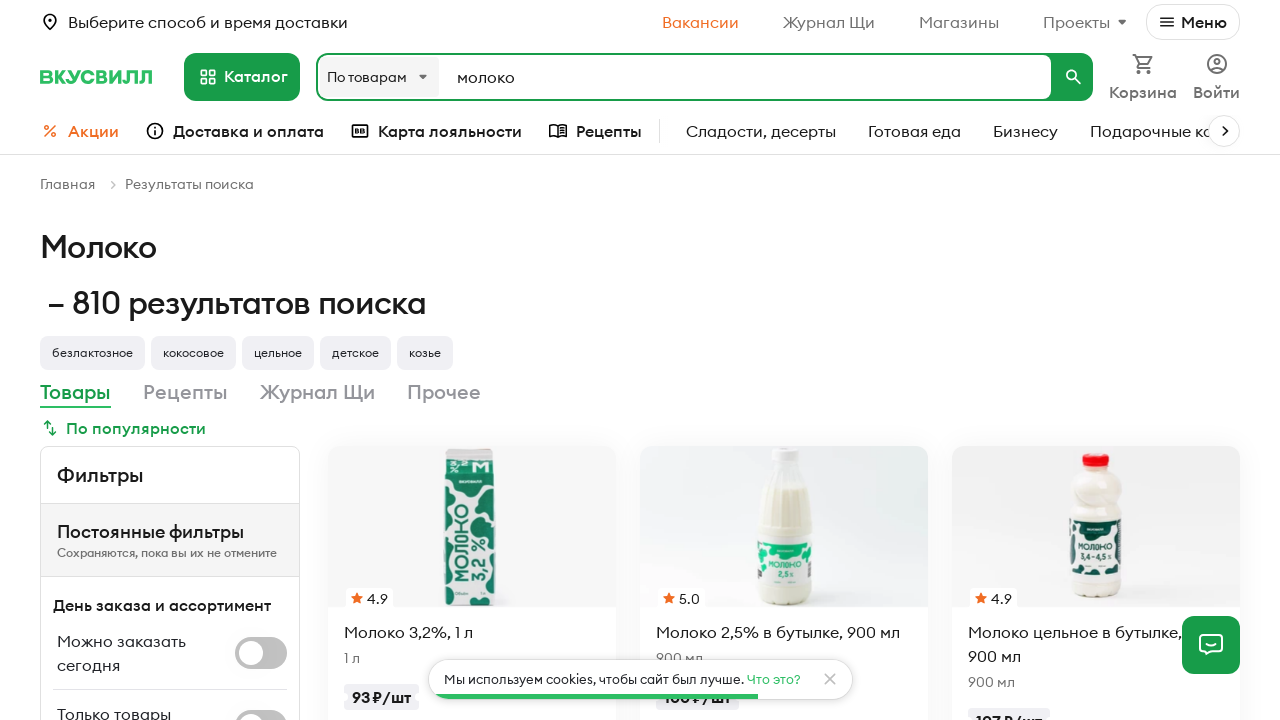

Verified product result contains 'Молоко':                                                   
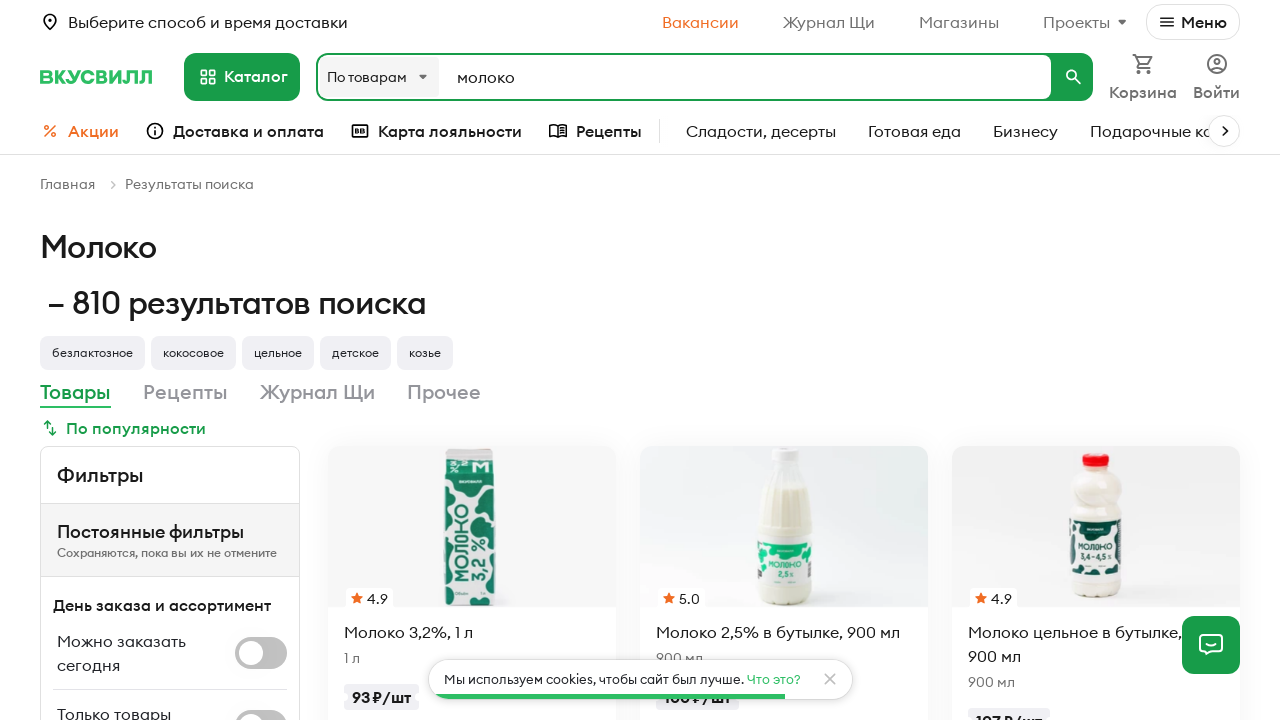

Verified product result contains 'Молоко':                                                   
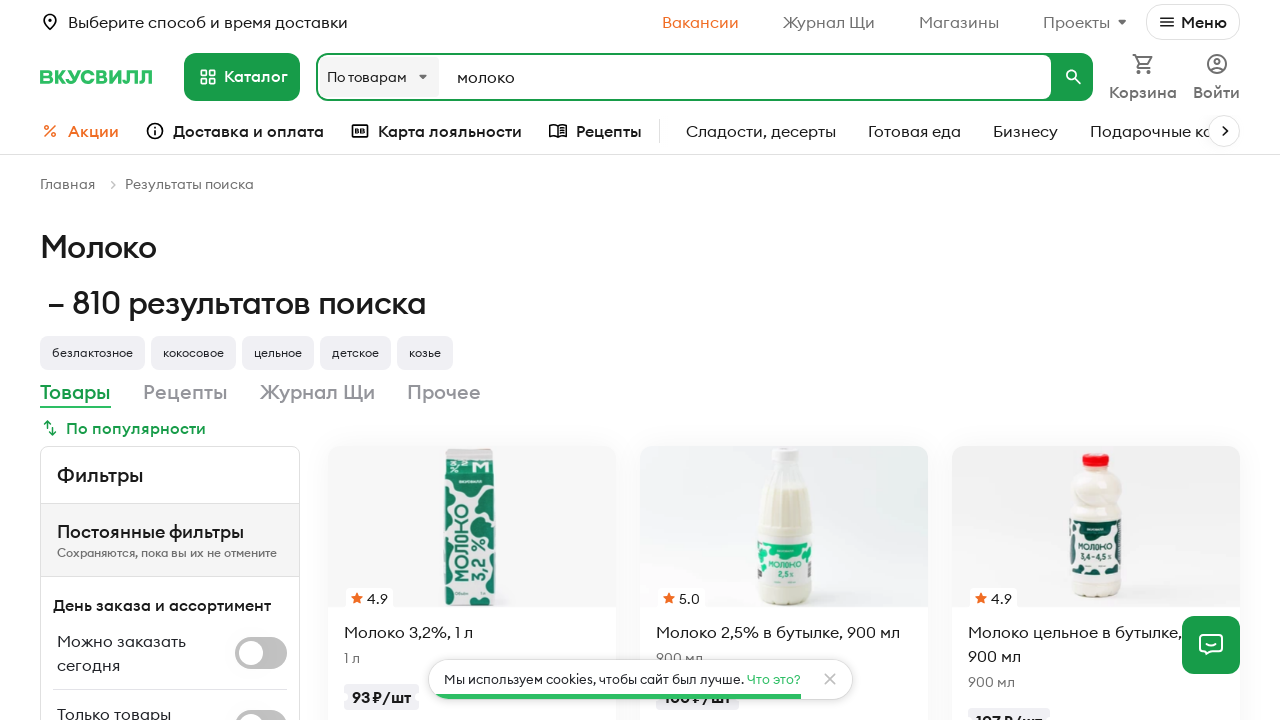

Verified product result contains 'Молоко':                                                   
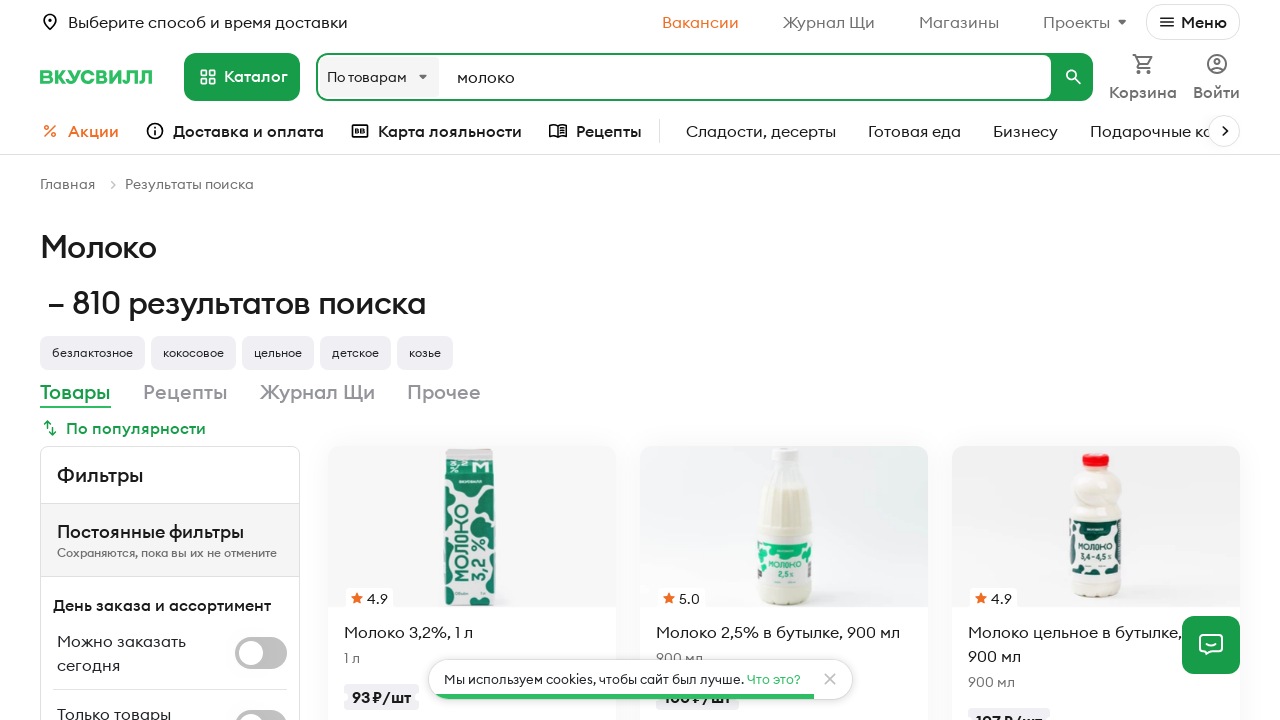

Verified product result contains 'Молоко':                                                   
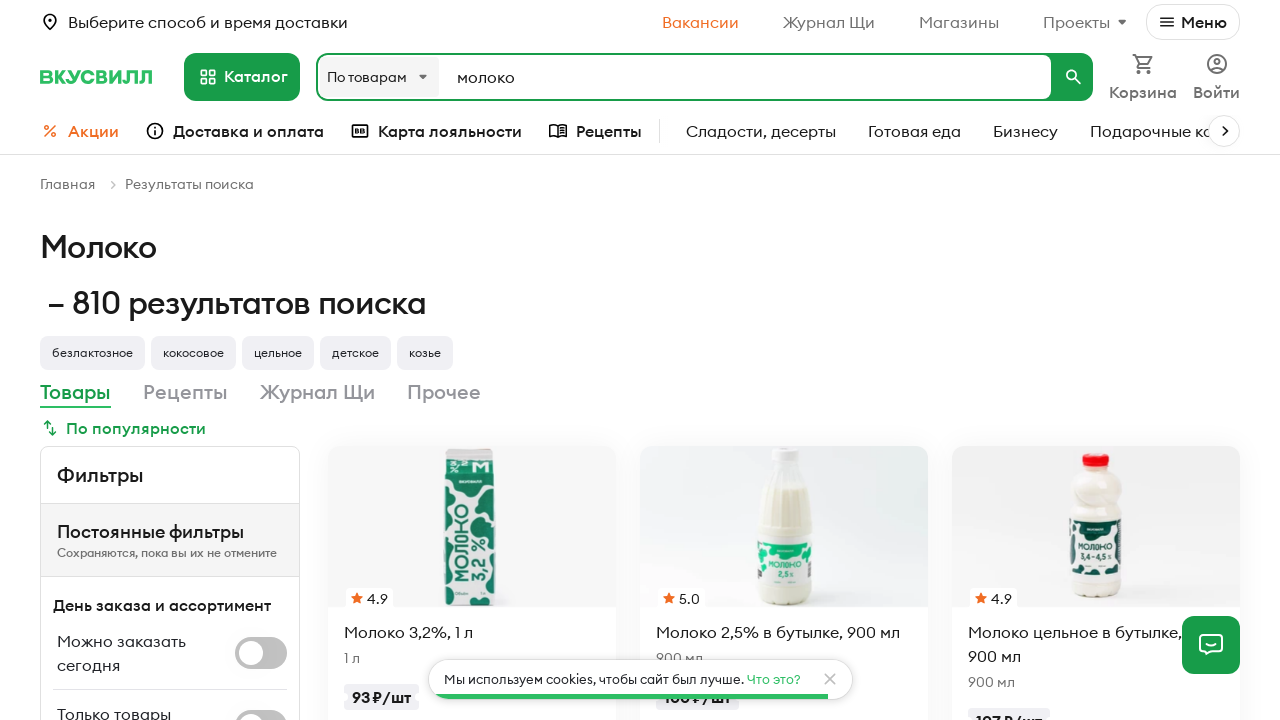

Verified product result contains 'Молоко':                                                   
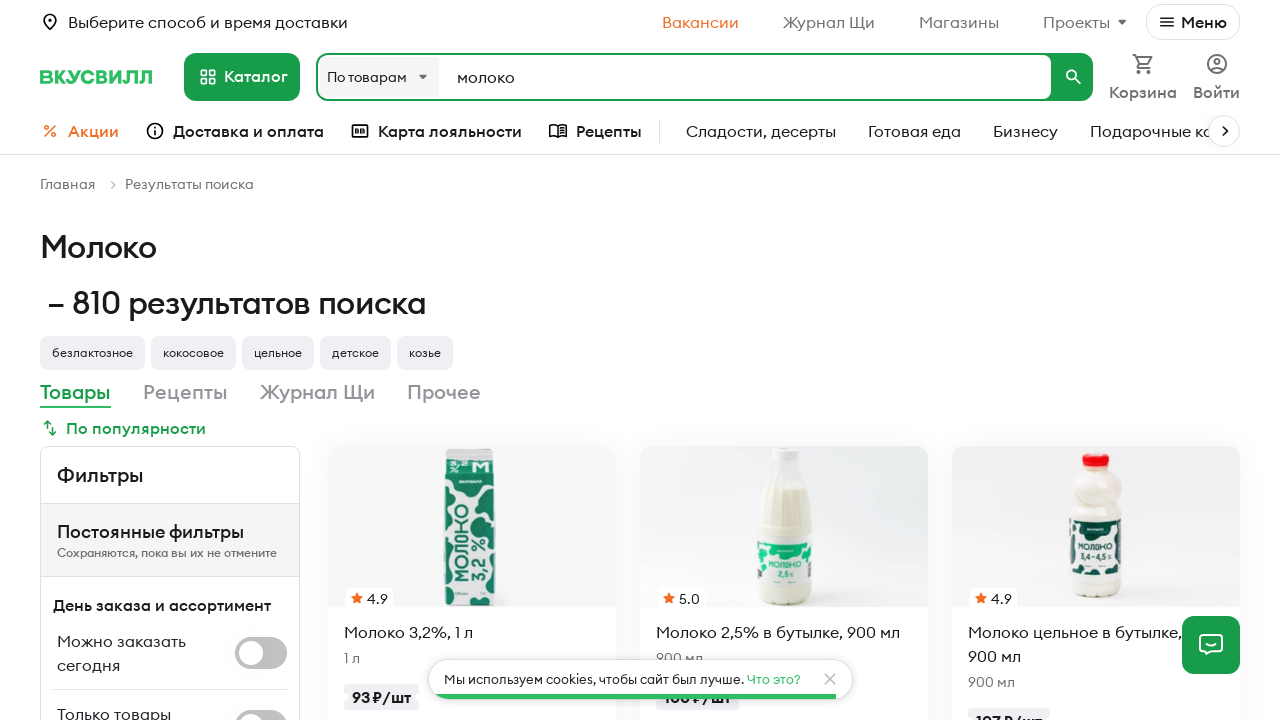

Verified product result contains 'Молоко':                                                   
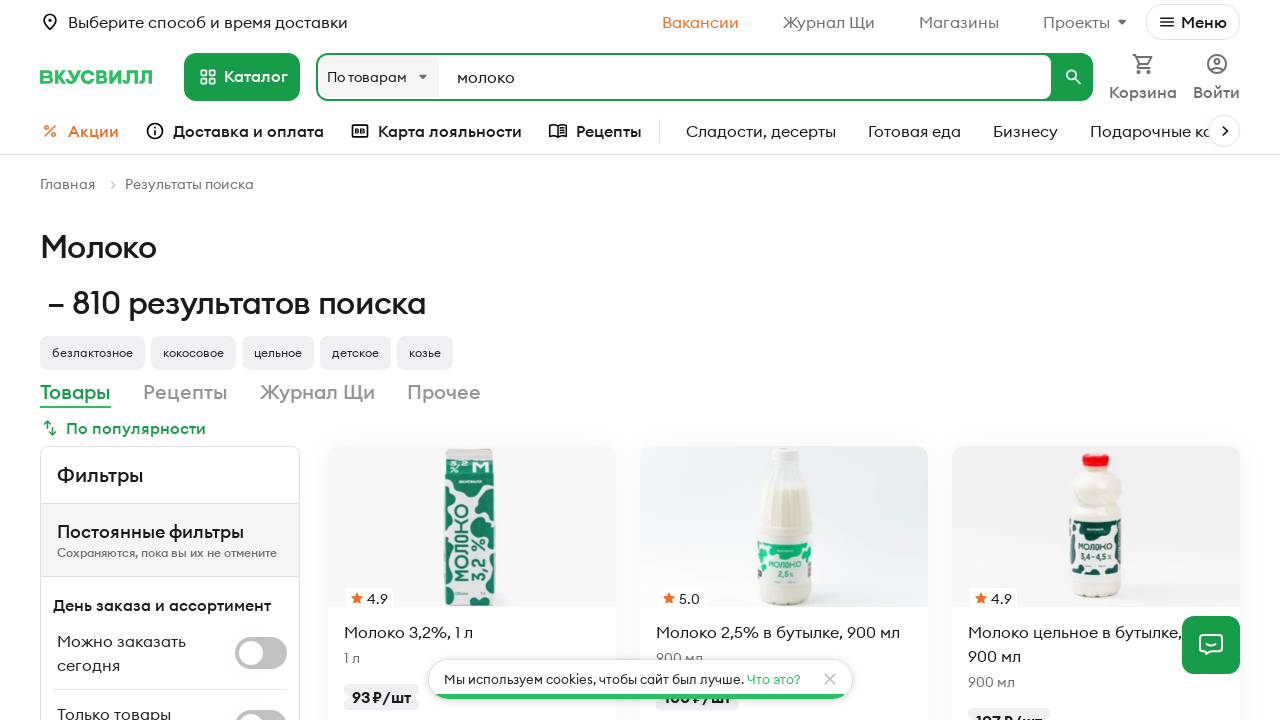

Verified product result contains 'Молоко':                                                   
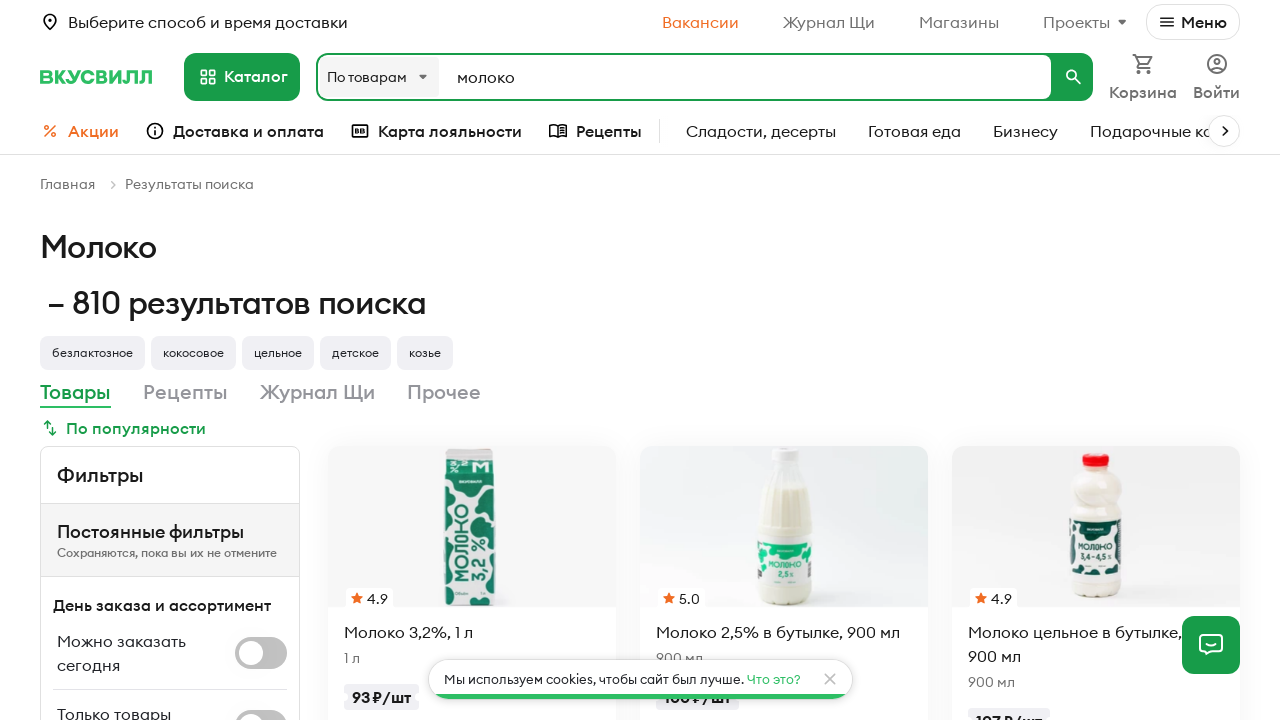

Verified product result contains 'Молоко':                                                   
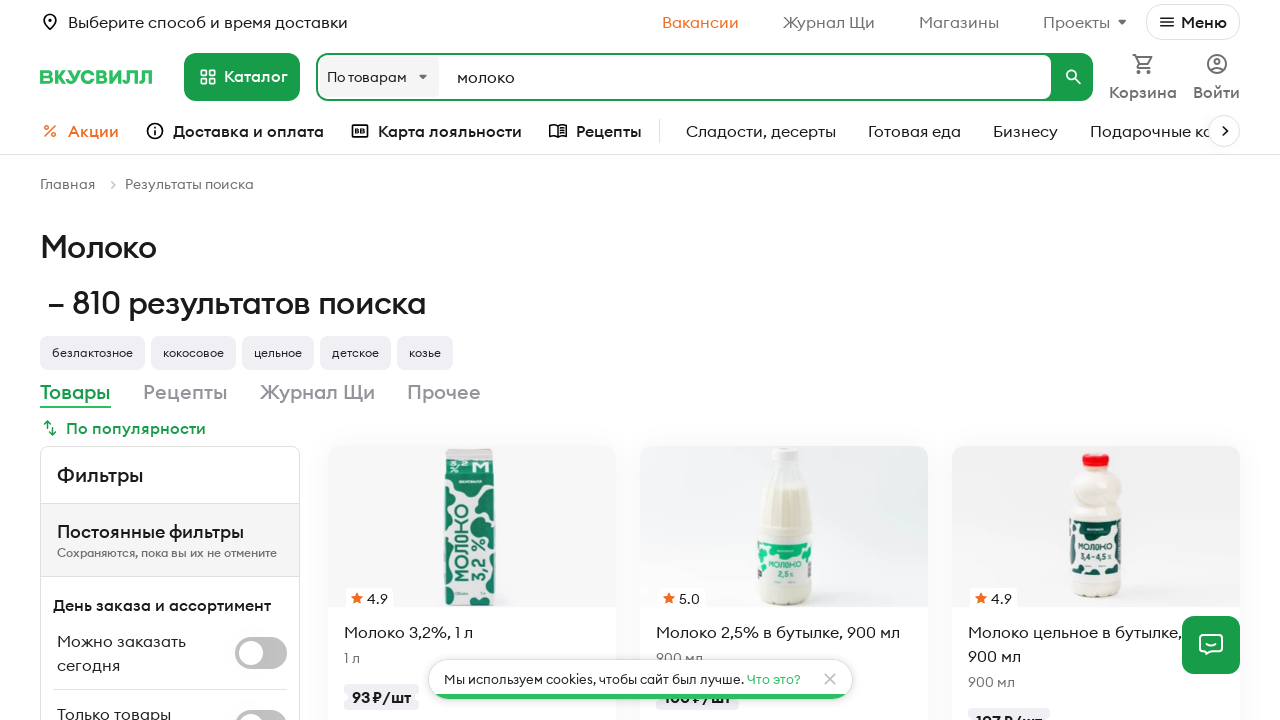

Verified product result contains 'Молоко':                                                   
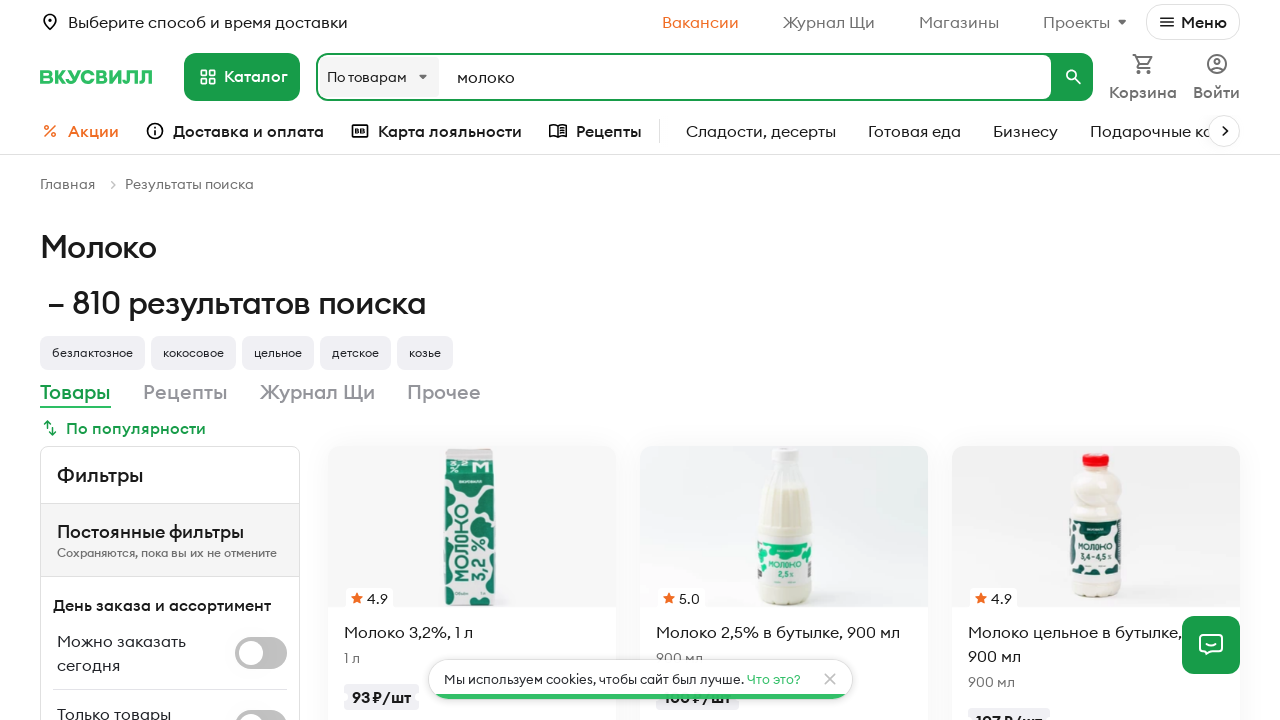

Verified product result contains 'Молоко':                                                   
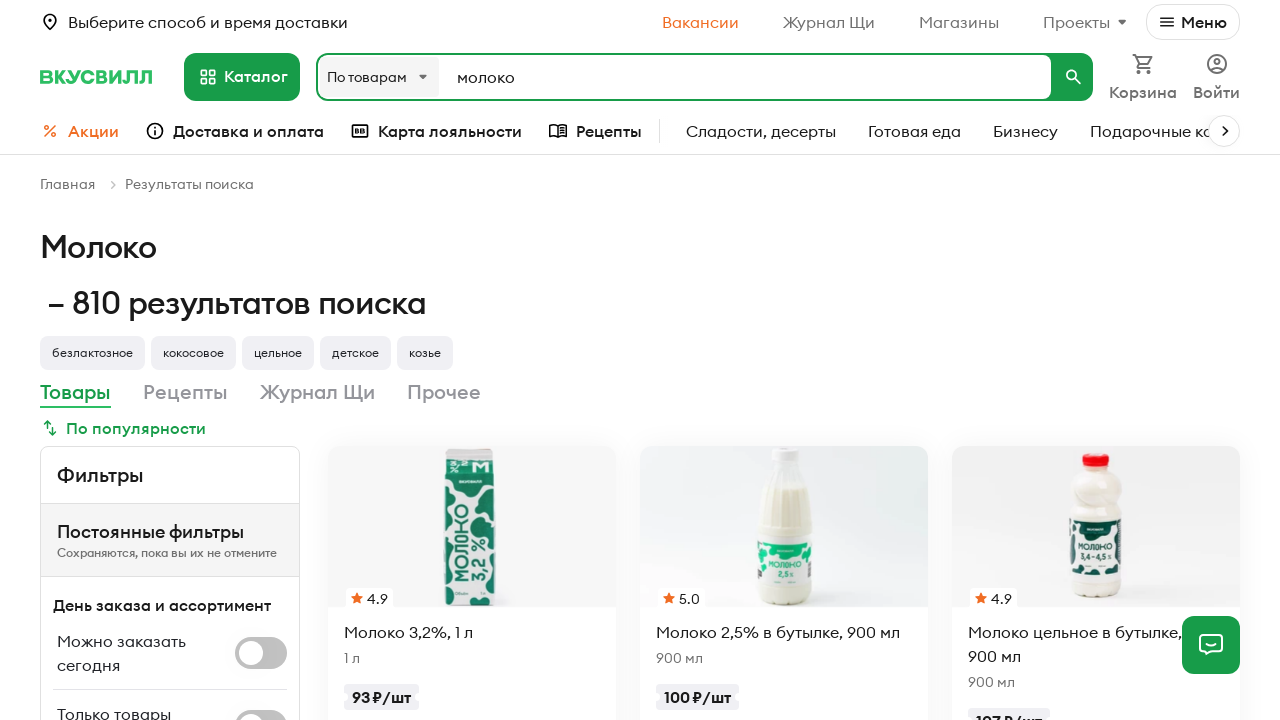

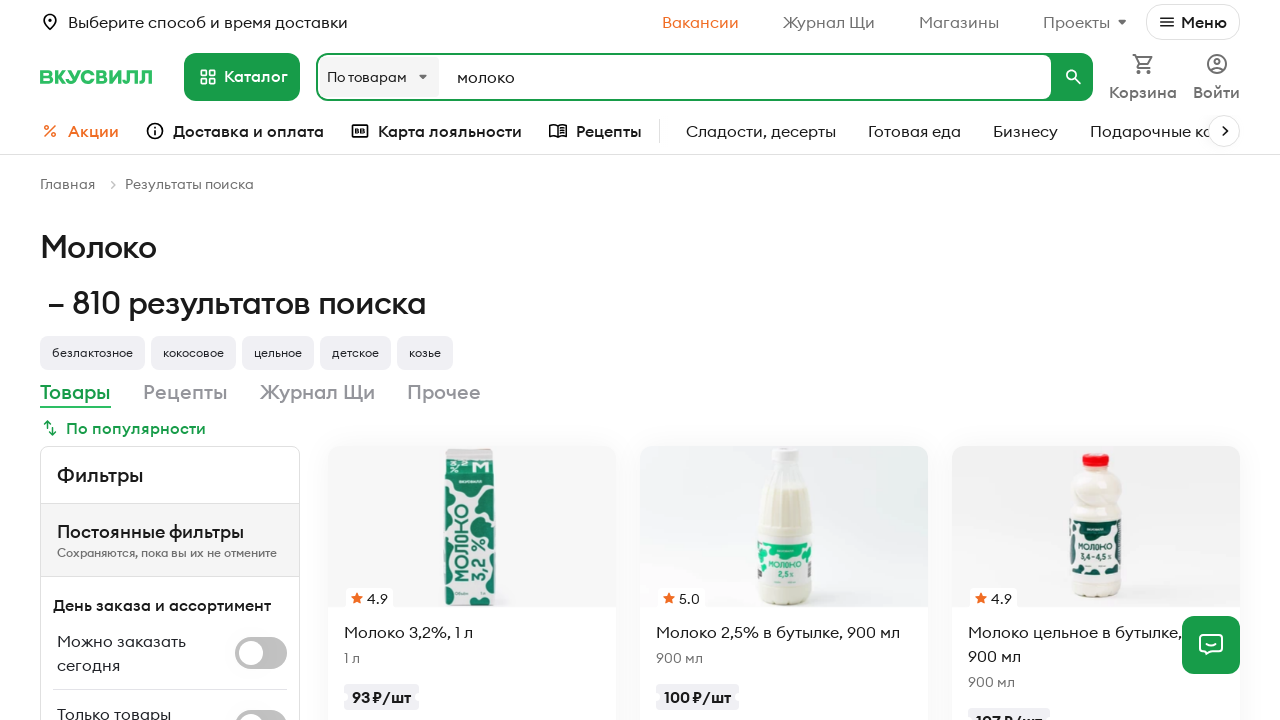